Tests adding 10 records to a web table form by filling name, age, and selecting country from a dropdown, then verifies the records appear in the table.

Starting URL: https://claruswaysda.github.io/addRecordWebTable.html

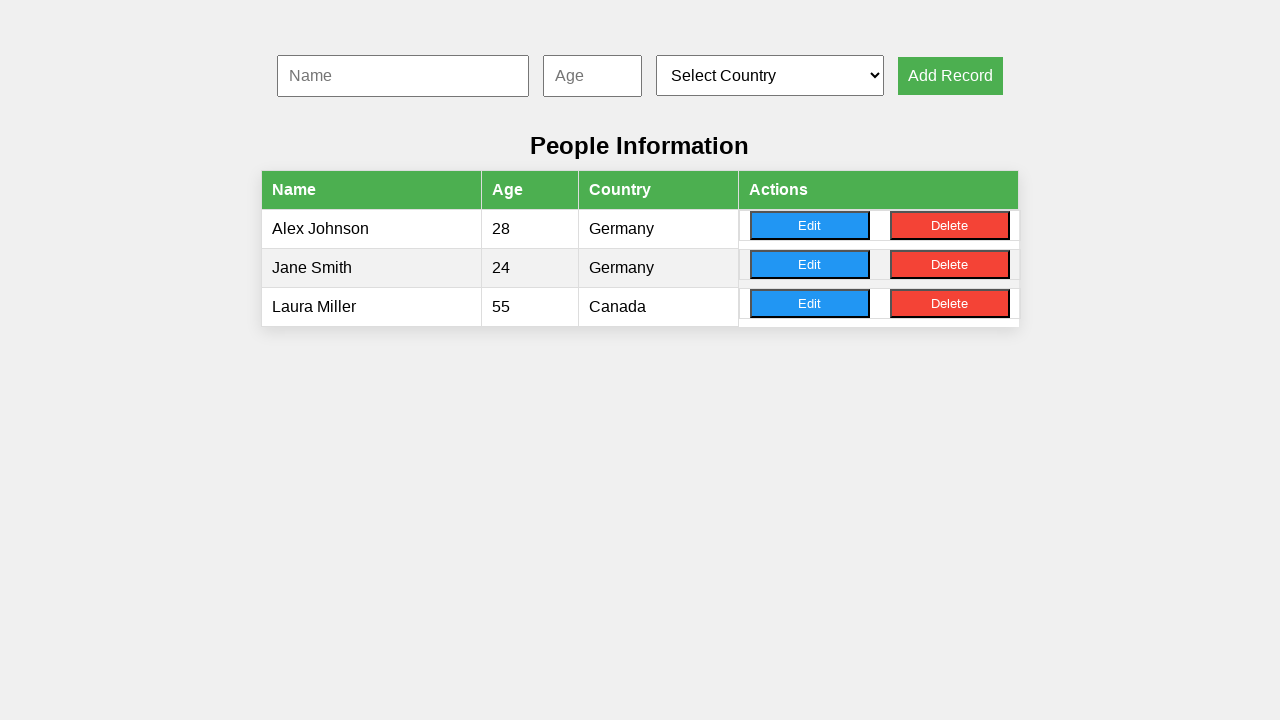

Filled name input with 'Isabella' for record 1 on #nameInput
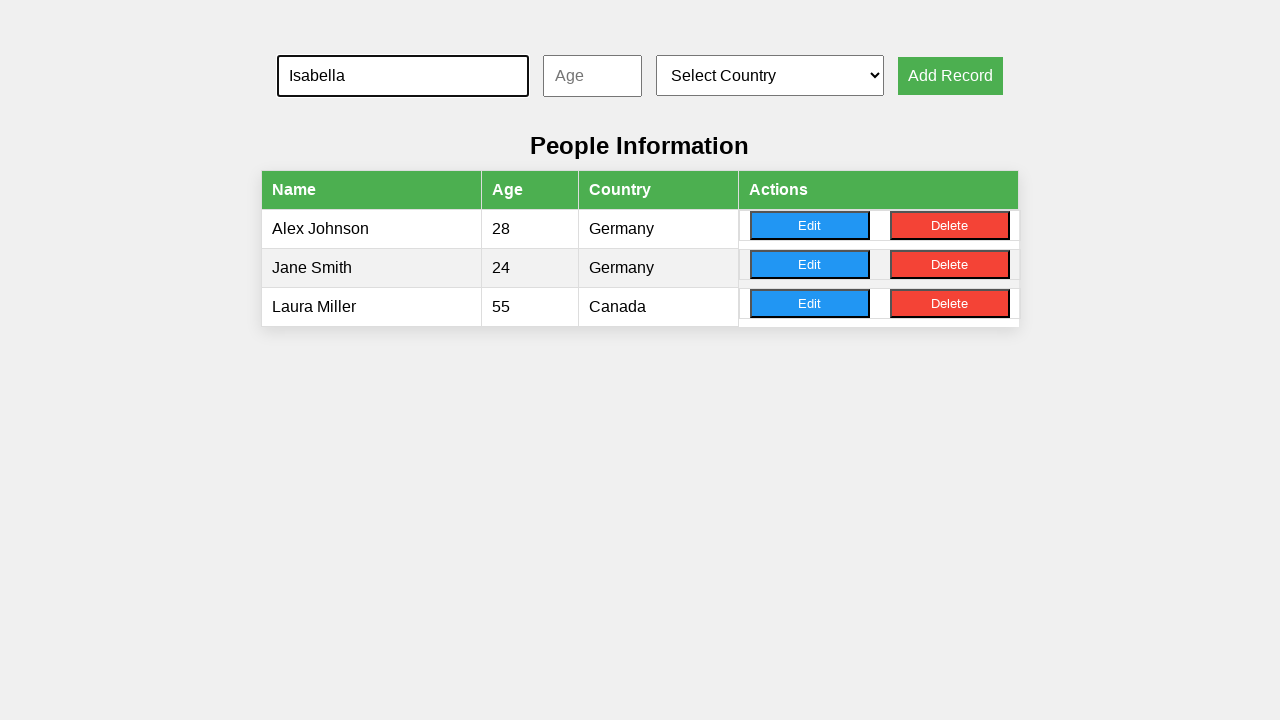

Filled age input with '38' for record 1 on #ageInput
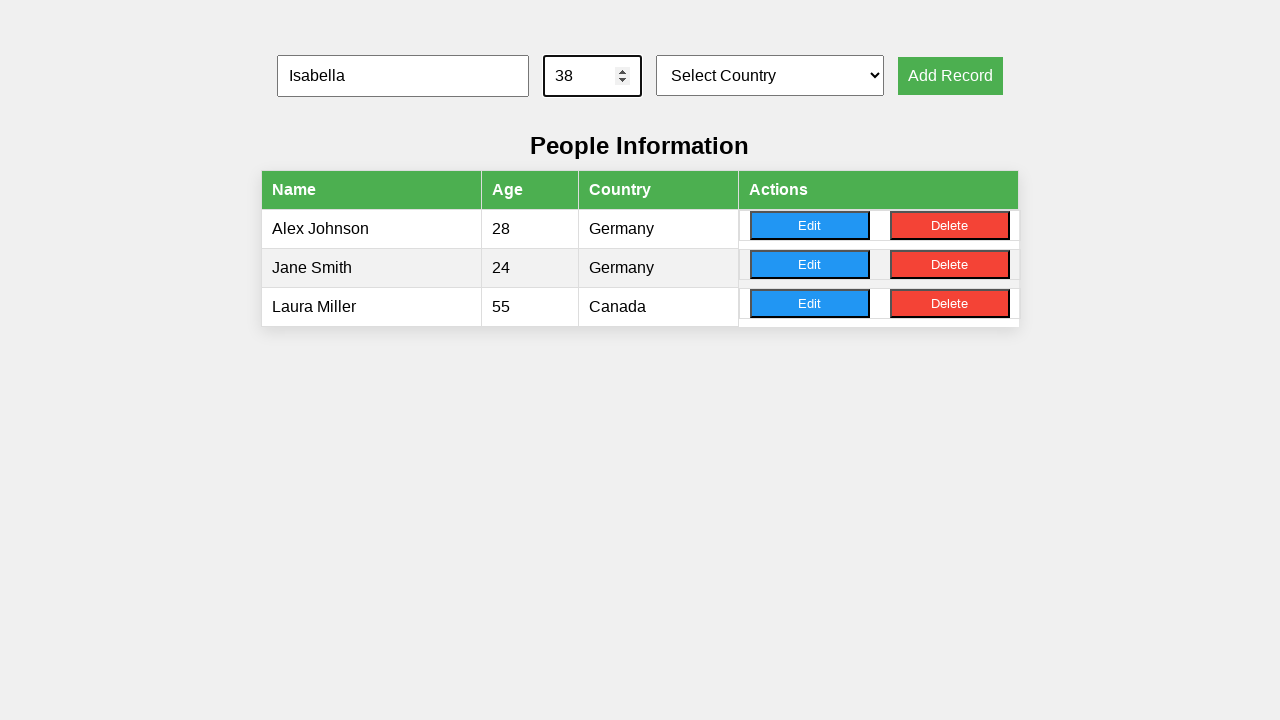

Selected country option at index 1 for record 1 on #countrySelect
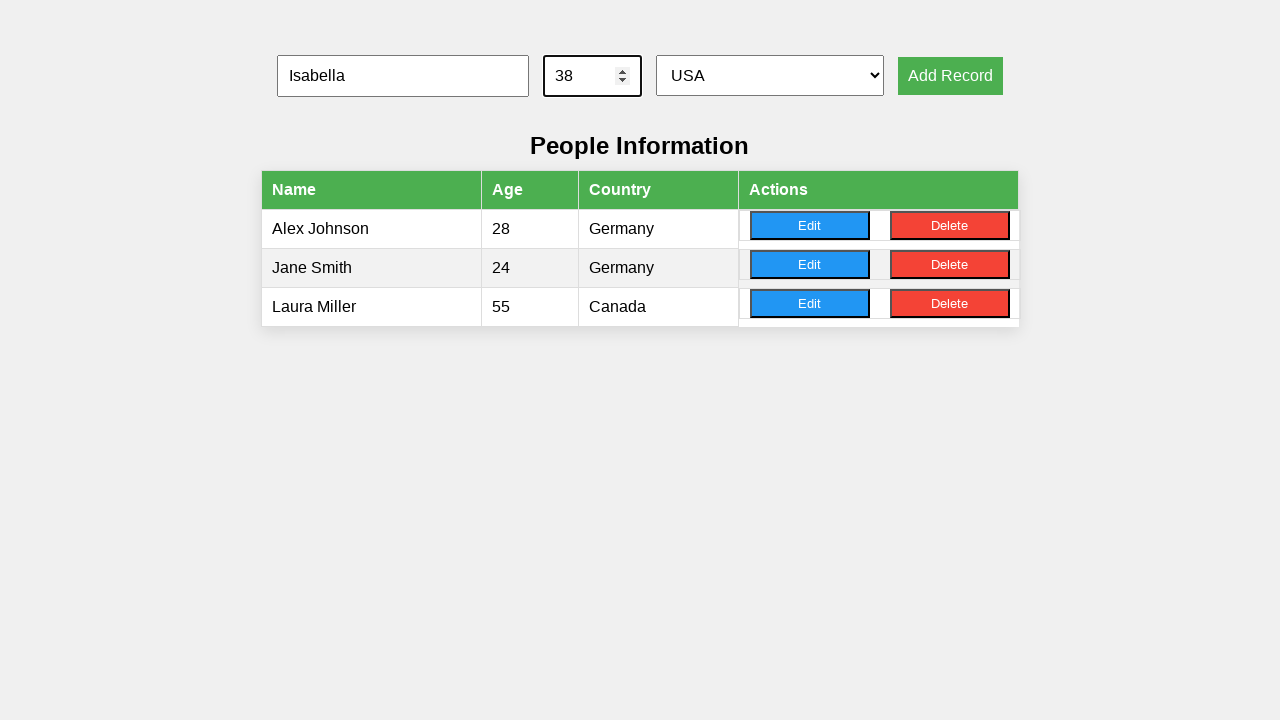

Clicked 'Add Record' button for record 1 at (950, 76) on xpath=//button[text()='Add Record']
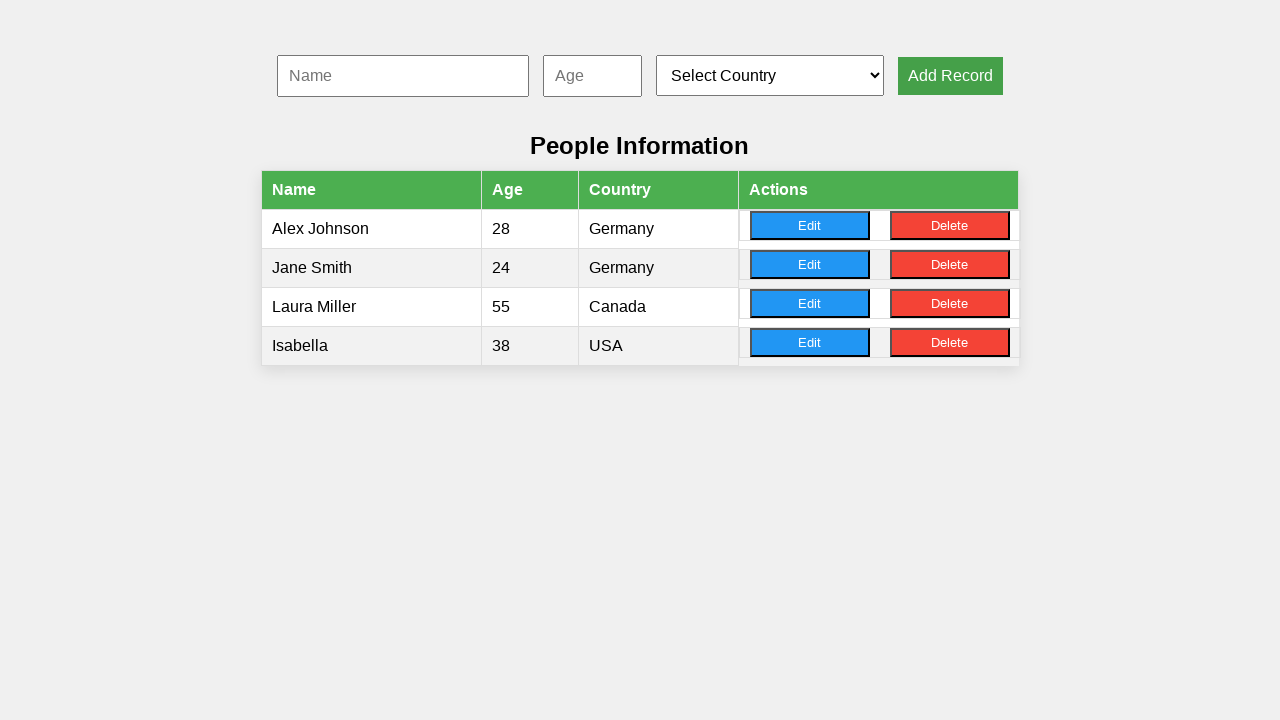

Filled name input with 'Daniel' for record 2 on #nameInput
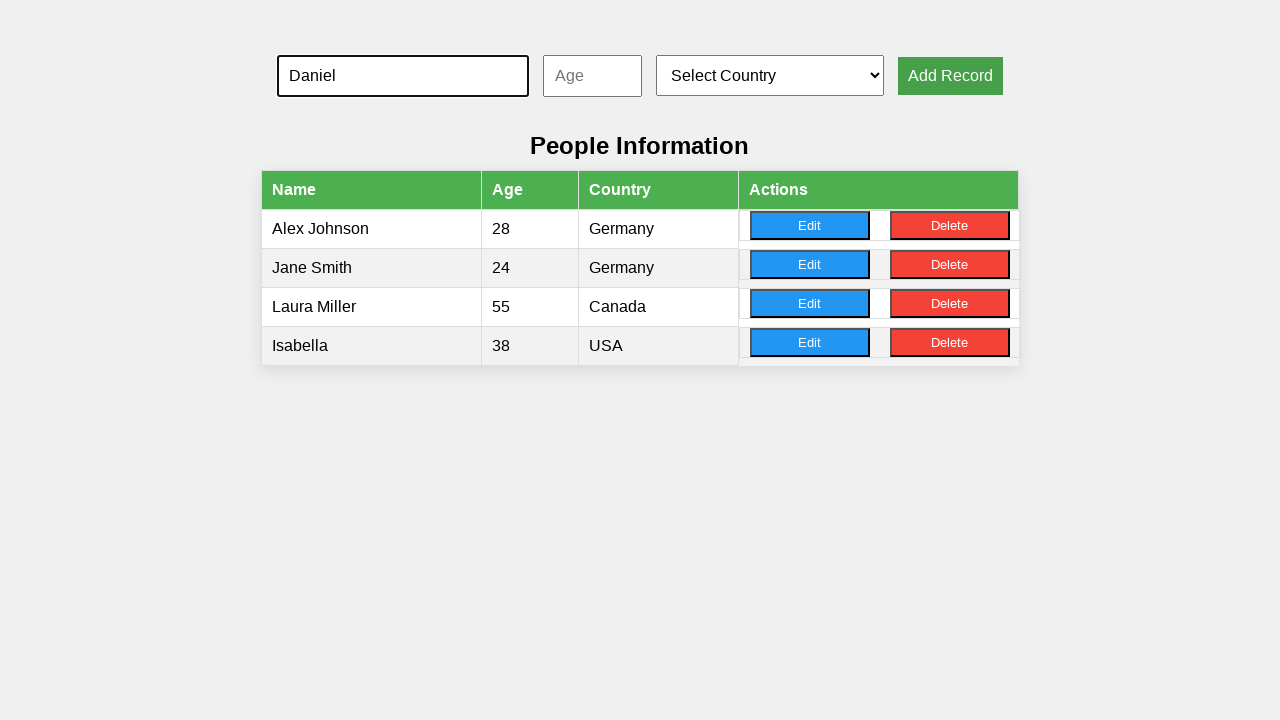

Filled age input with '46' for record 2 on #ageInput
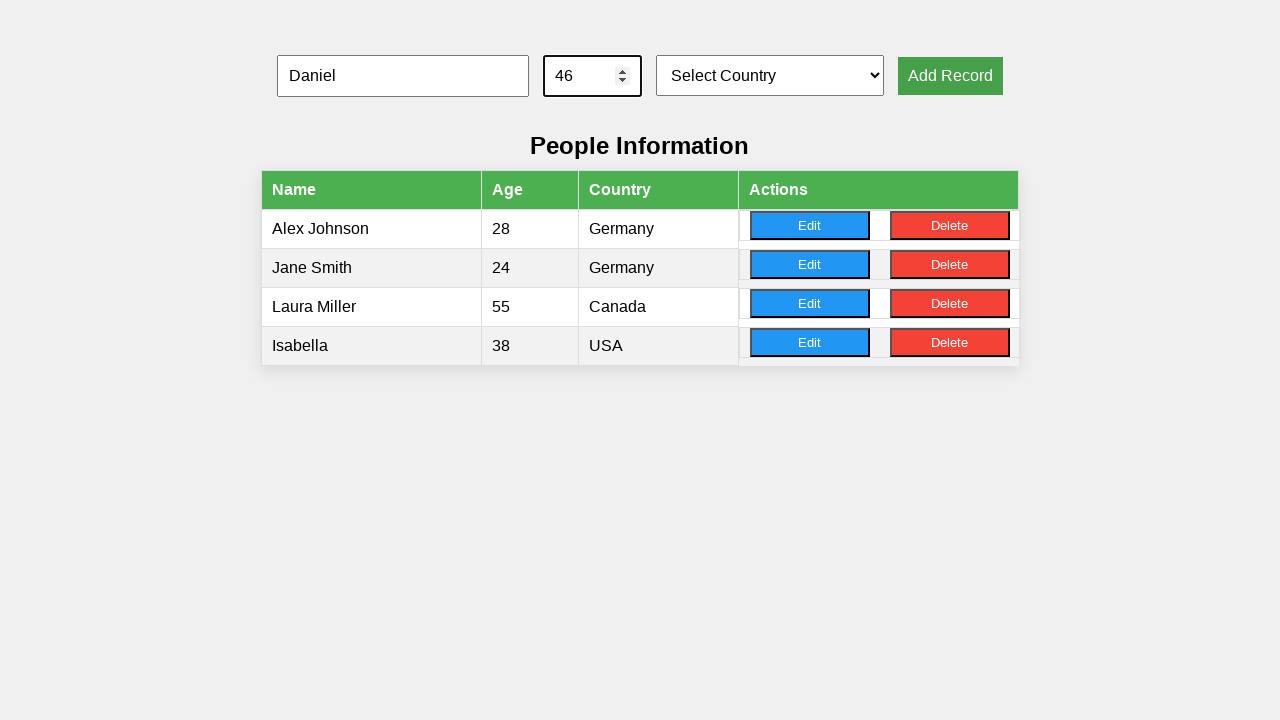

Selected country option at index 4 for record 2 on #countrySelect
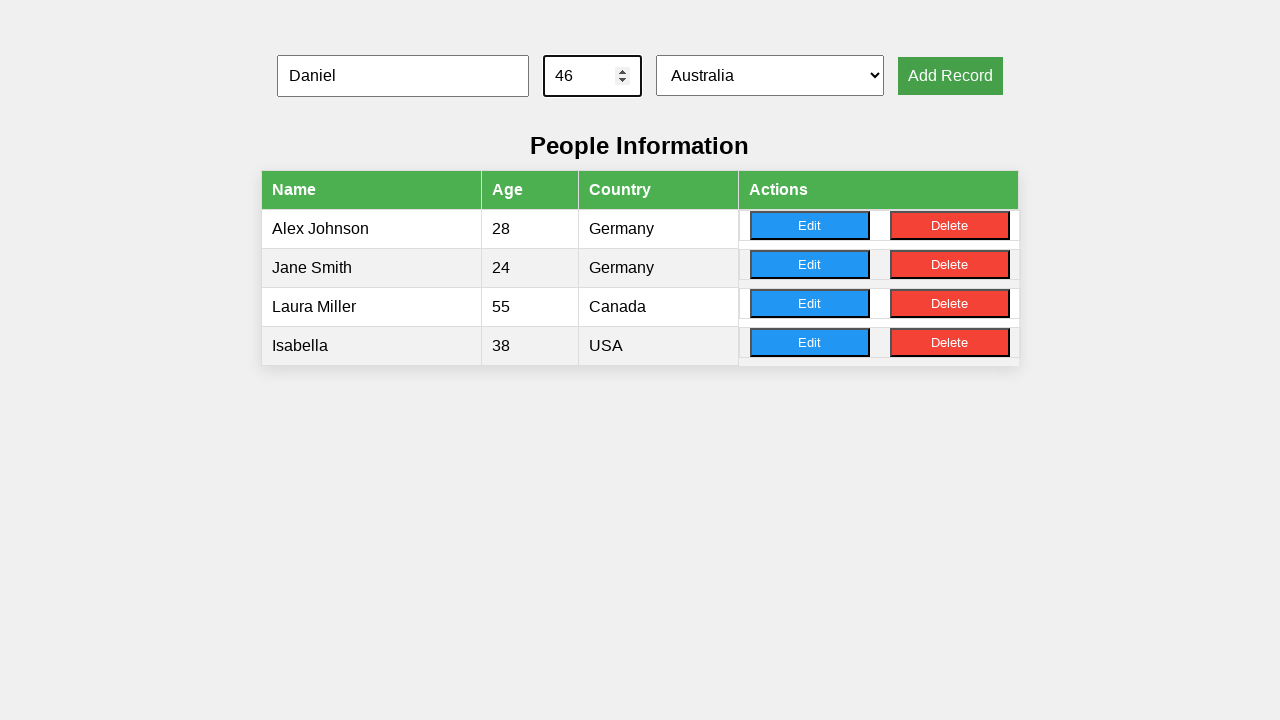

Clicked 'Add Record' button for record 2 at (950, 76) on xpath=//button[text()='Add Record']
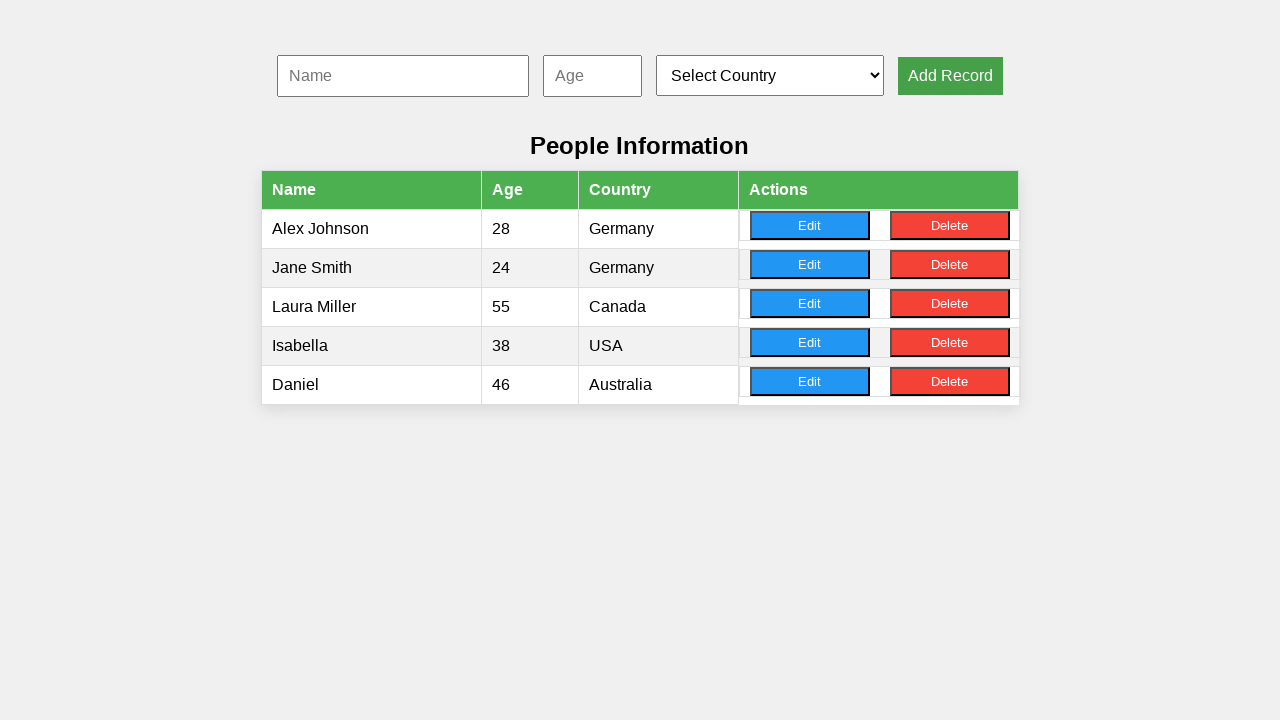

Filled name input with 'Mia' for record 3 on #nameInput
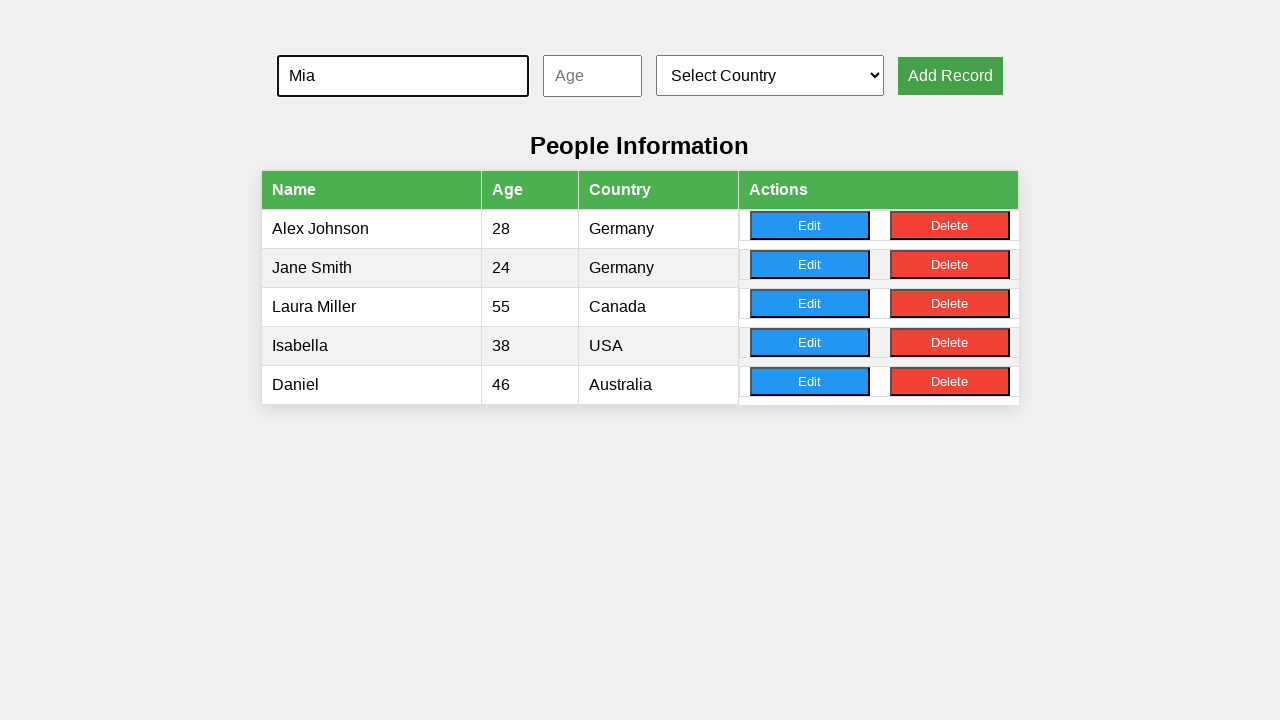

Filled age input with '34' for record 3 on #ageInput
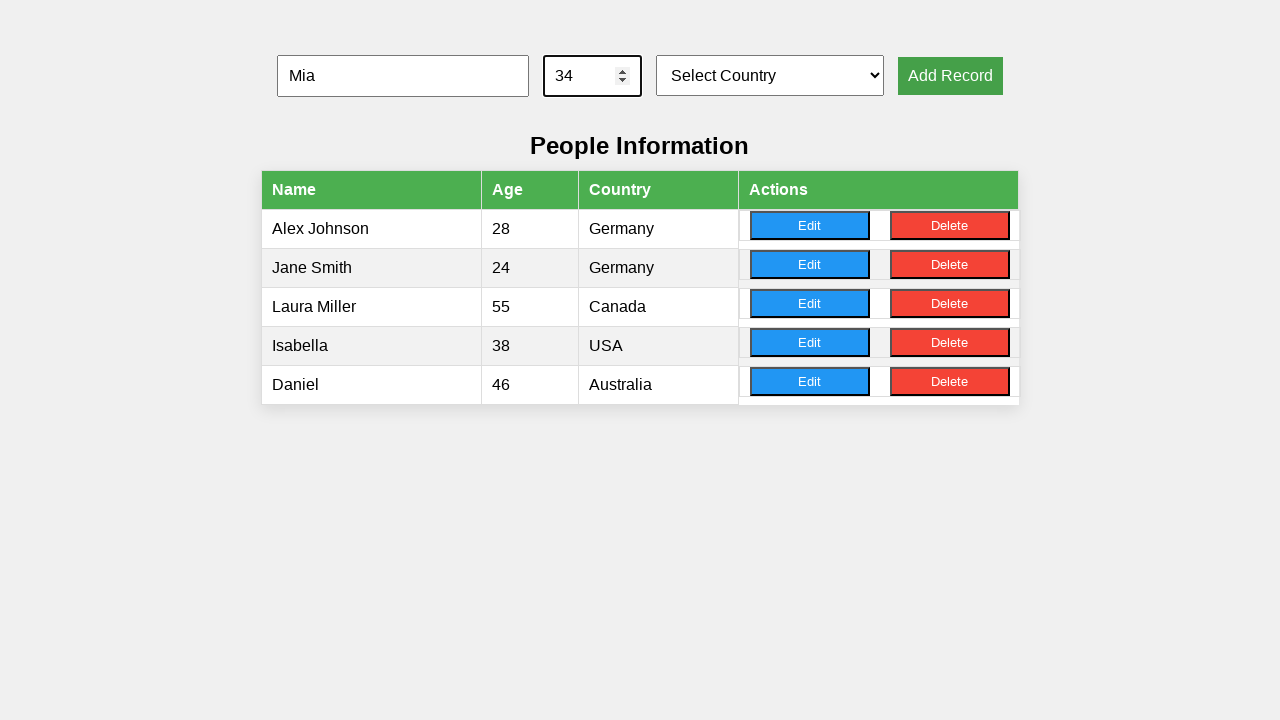

Selected country option at index 3 for record 3 on #countrySelect
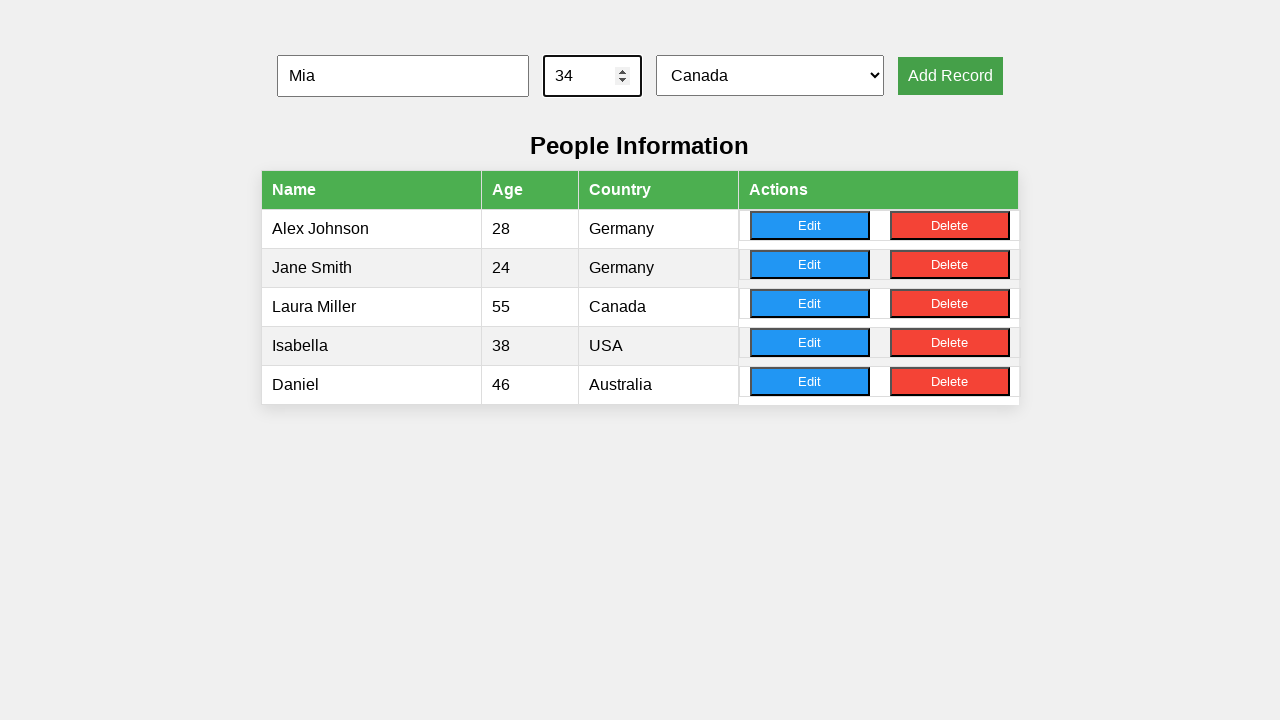

Clicked 'Add Record' button for record 3 at (950, 76) on xpath=//button[text()='Add Record']
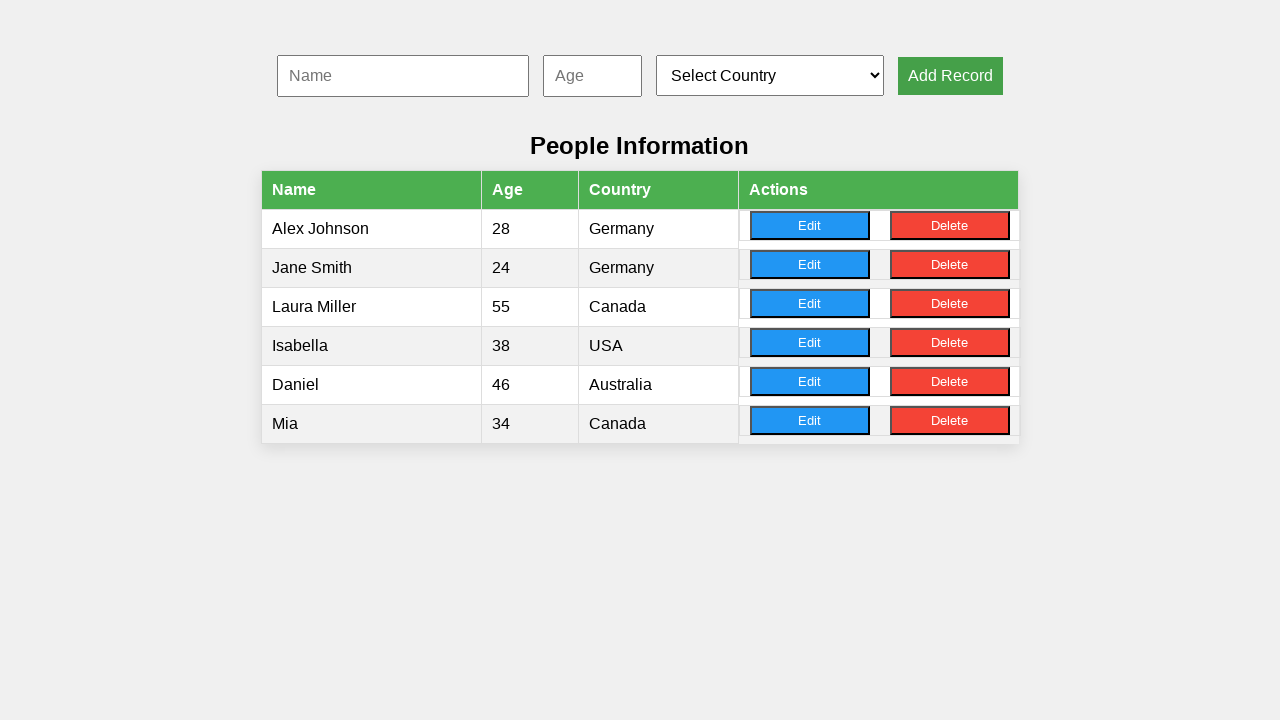

Filled name input with 'Michael' for record 4 on #nameInput
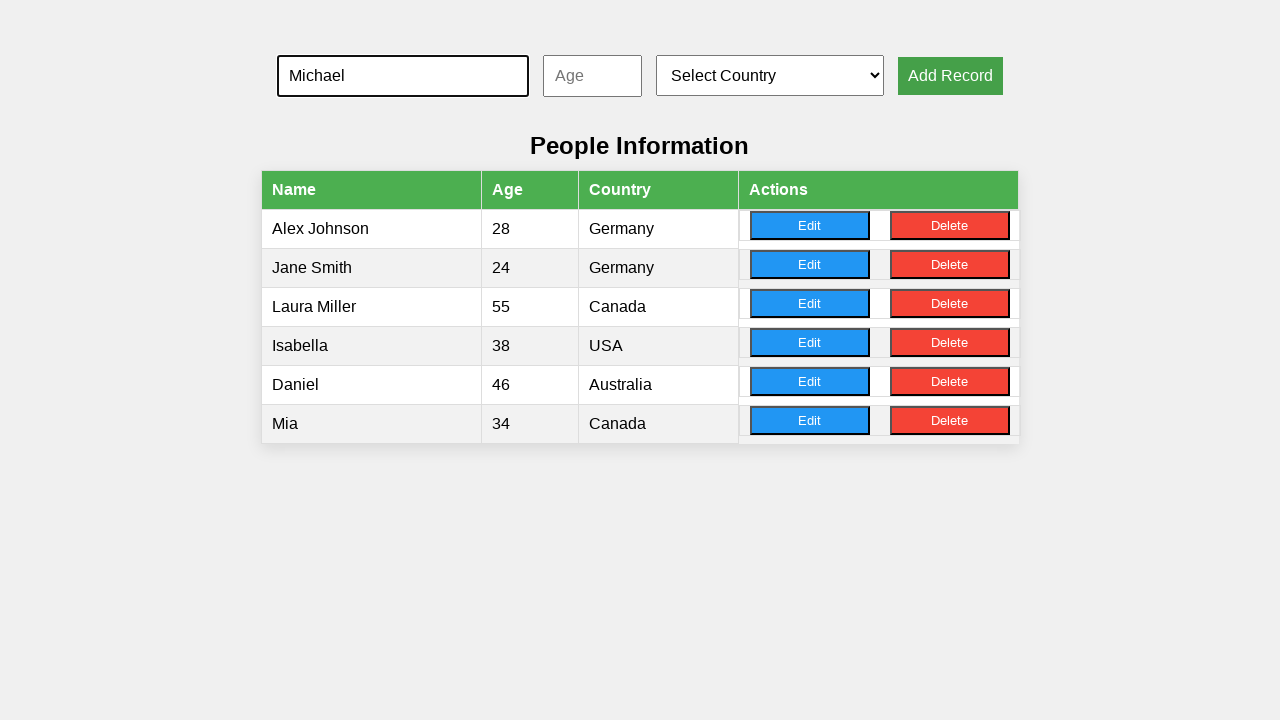

Filled age input with '19' for record 4 on #ageInput
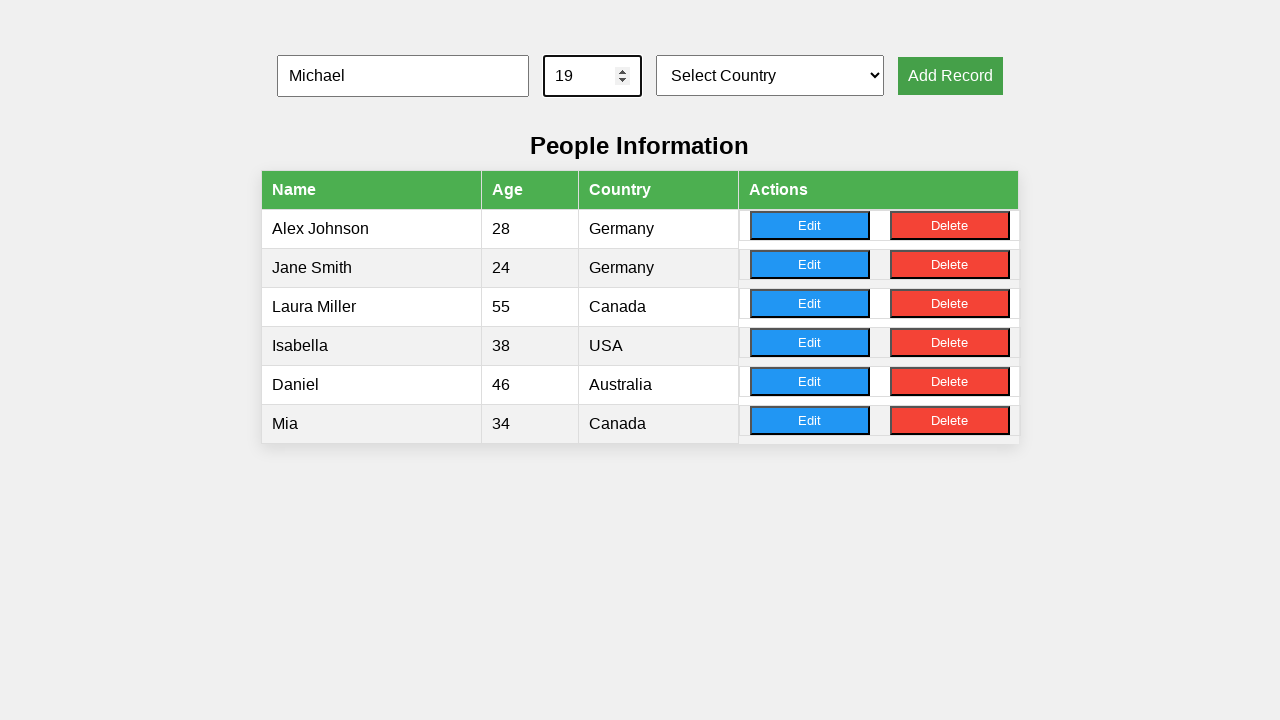

Selected country option at index 2 for record 4 on #countrySelect
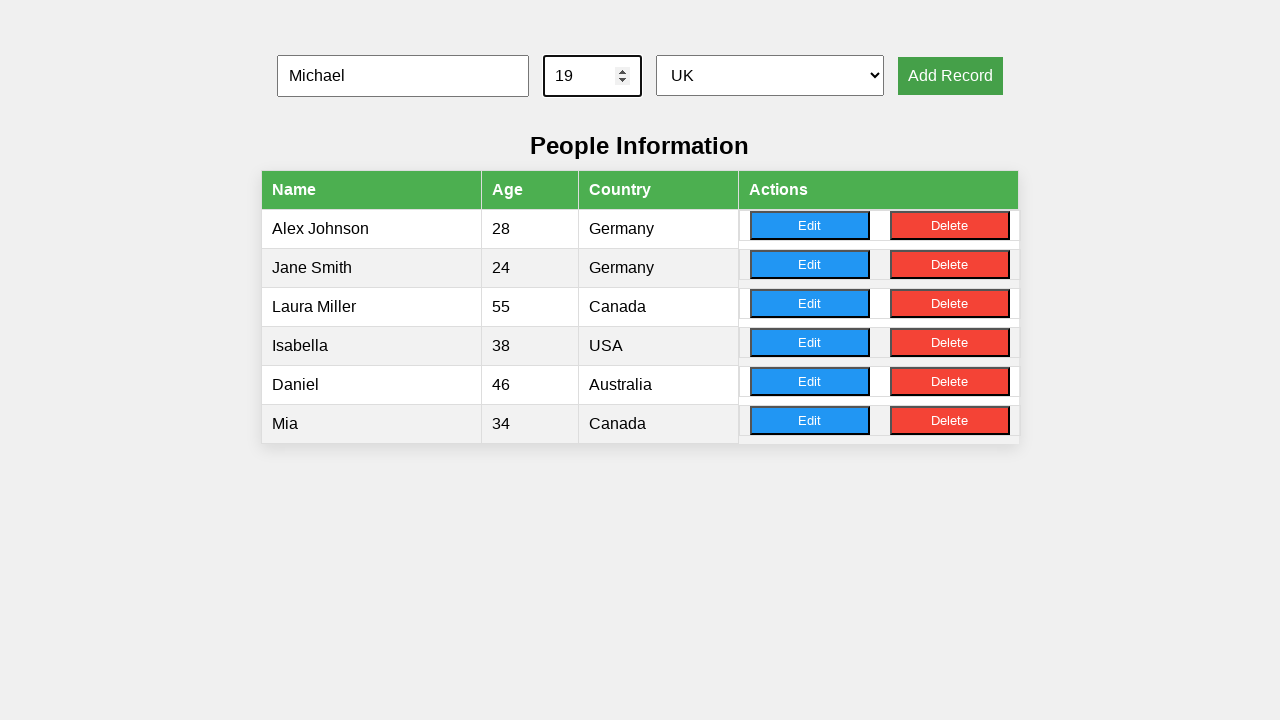

Clicked 'Add Record' button for record 4 at (950, 76) on xpath=//button[text()='Add Record']
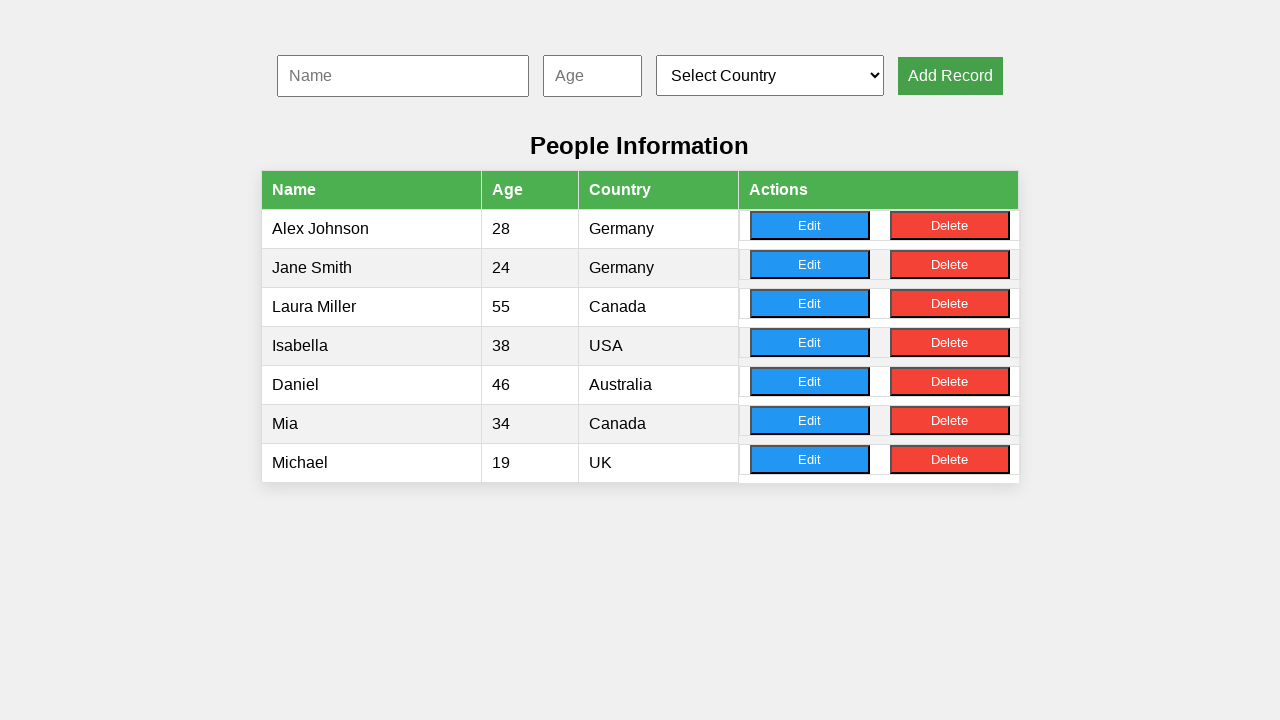

Filled name input with 'William' for record 5 on #nameInput
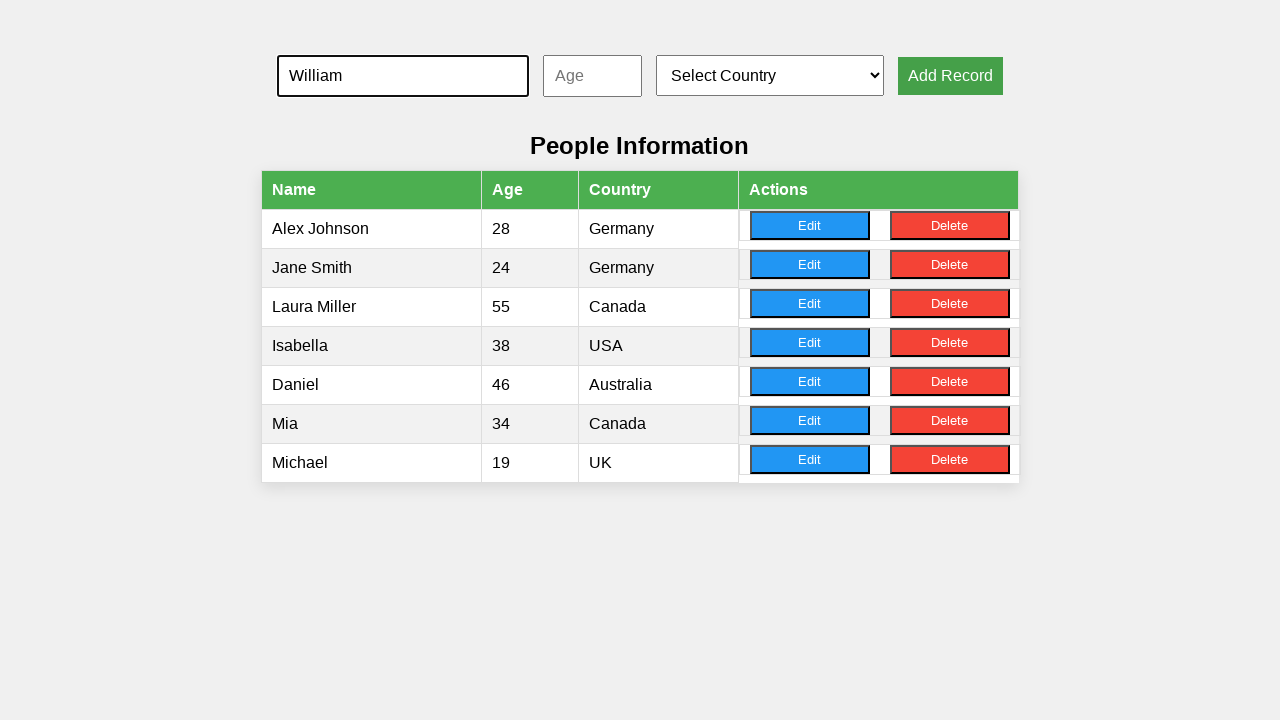

Filled age input with '28' for record 5 on #ageInput
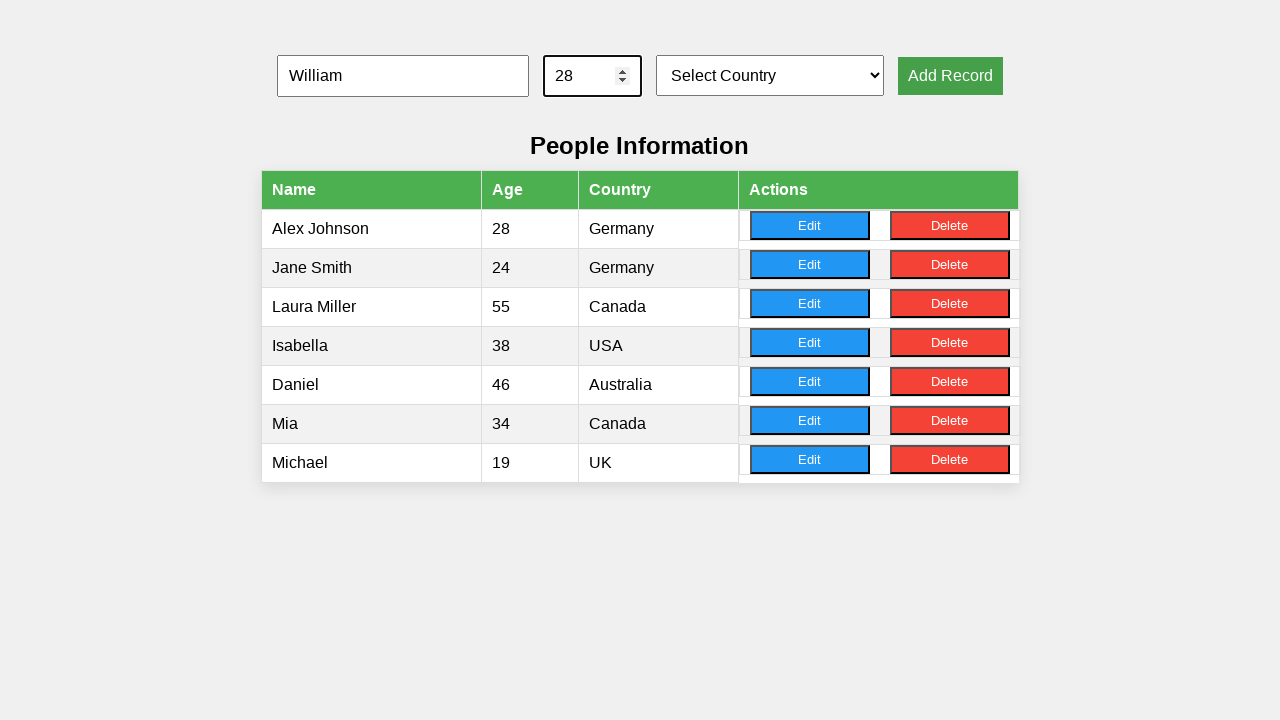

Selected country option at index 3 for record 5 on #countrySelect
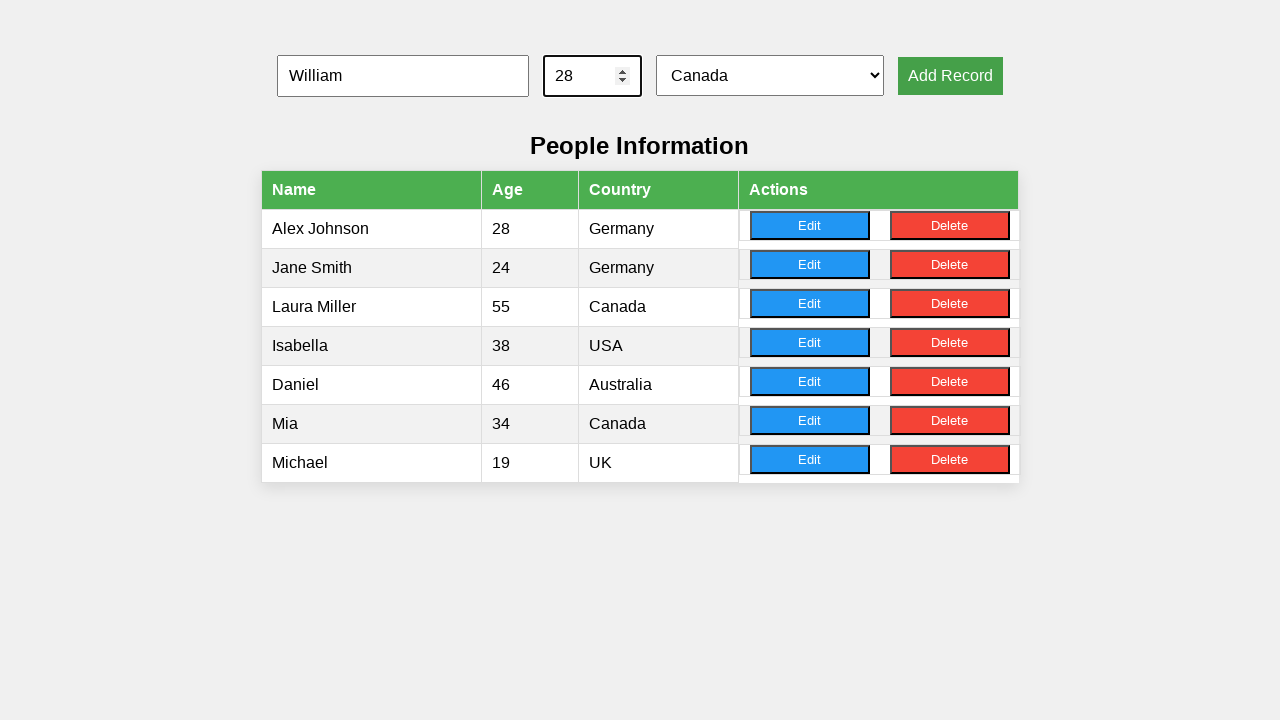

Clicked 'Add Record' button for record 5 at (950, 76) on xpath=//button[text()='Add Record']
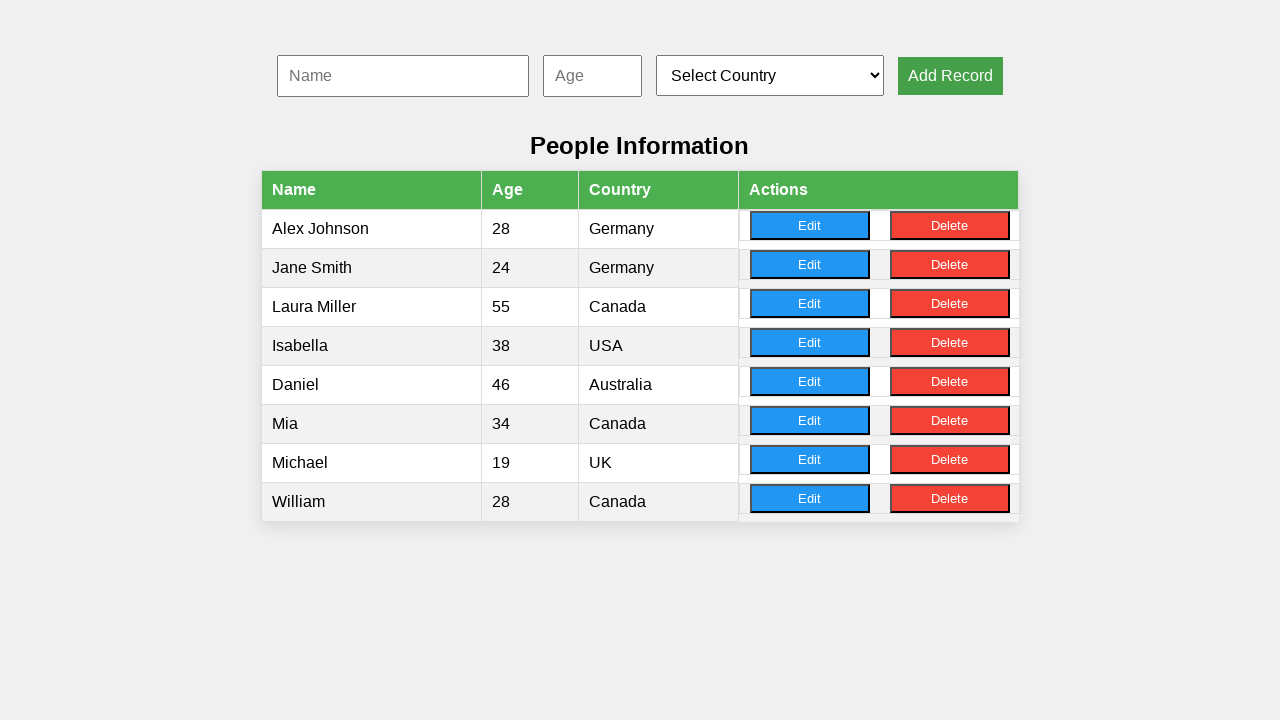

Filled name input with 'Emma' for record 6 on #nameInput
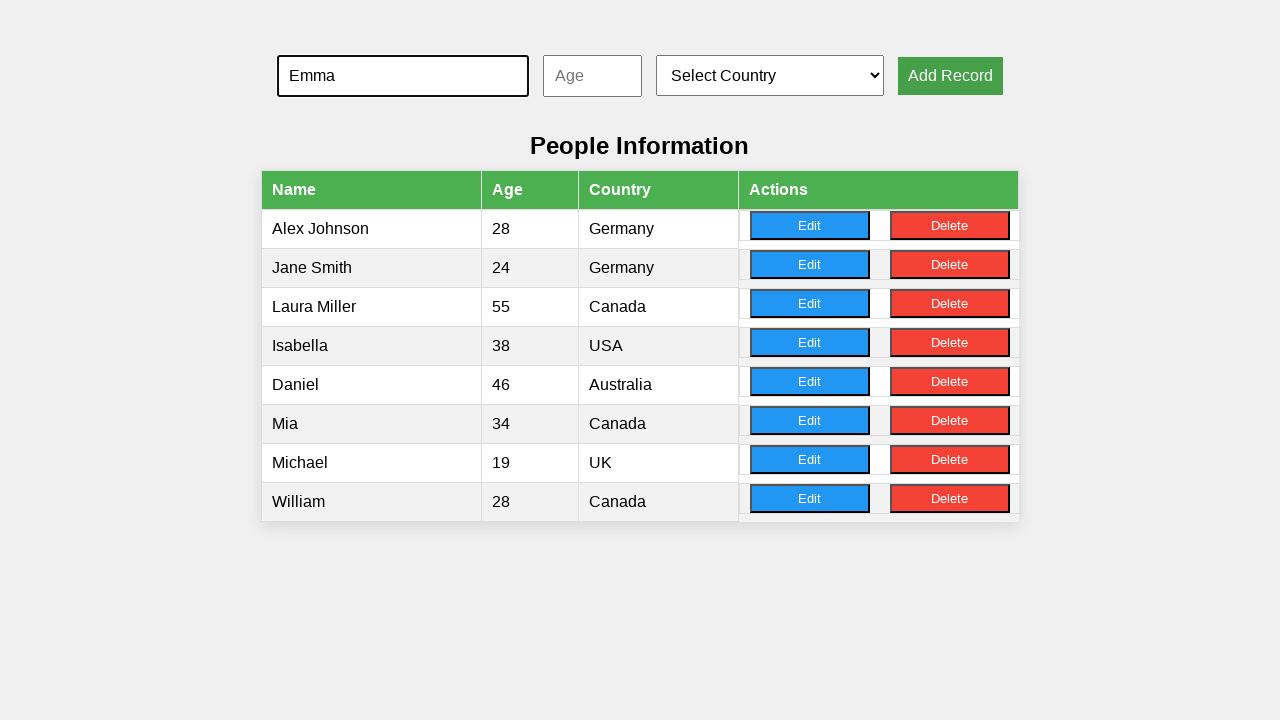

Filled age input with '21' for record 6 on #ageInput
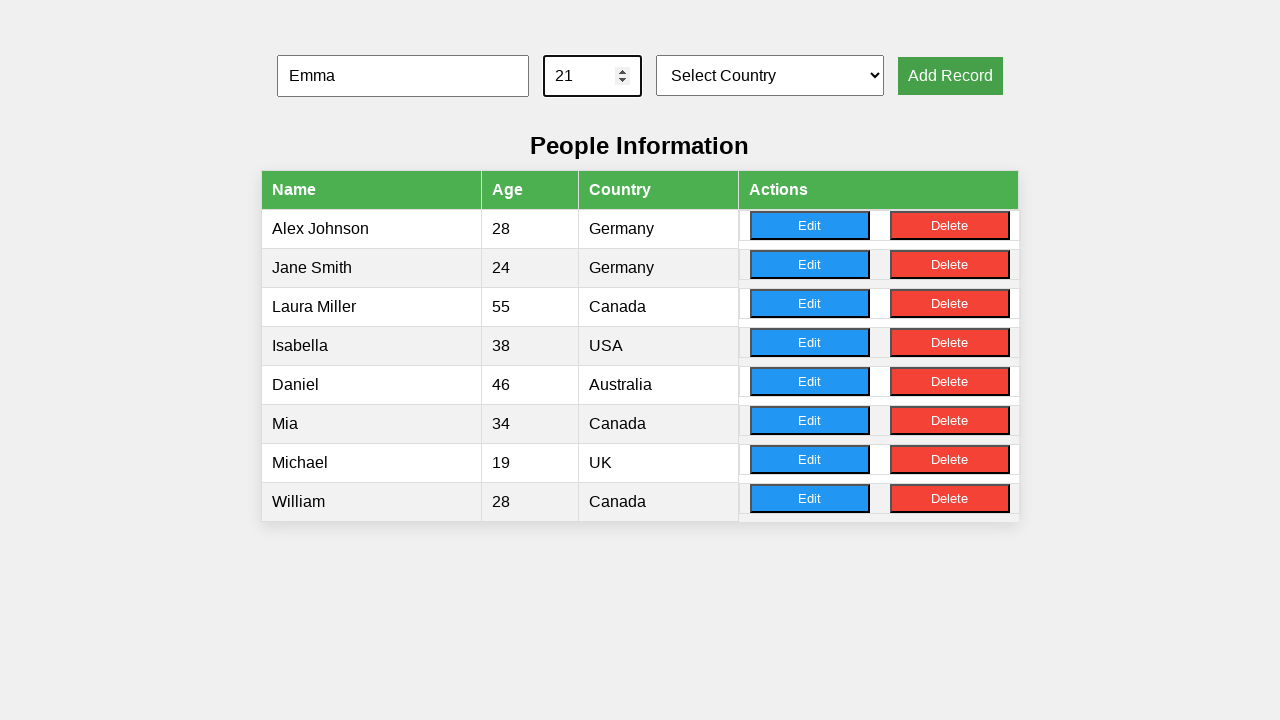

Selected country option at index 4 for record 6 on #countrySelect
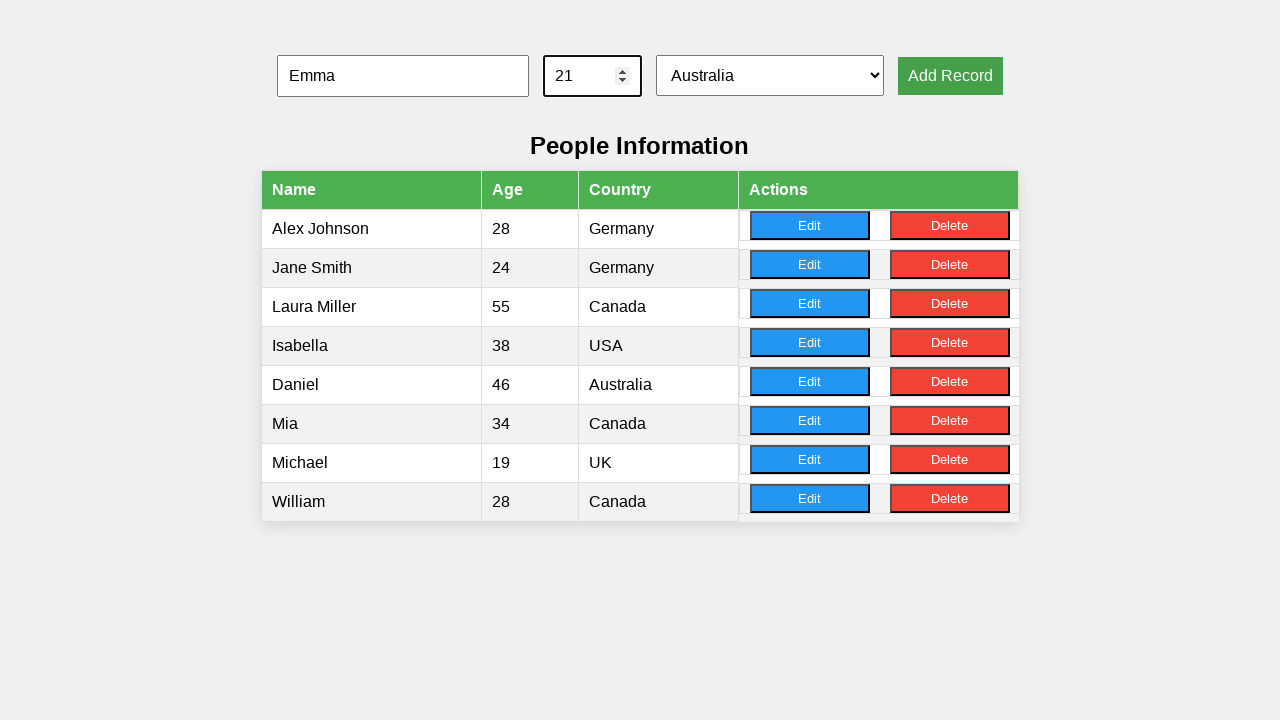

Clicked 'Add Record' button for record 6 at (950, 76) on xpath=//button[text()='Add Record']
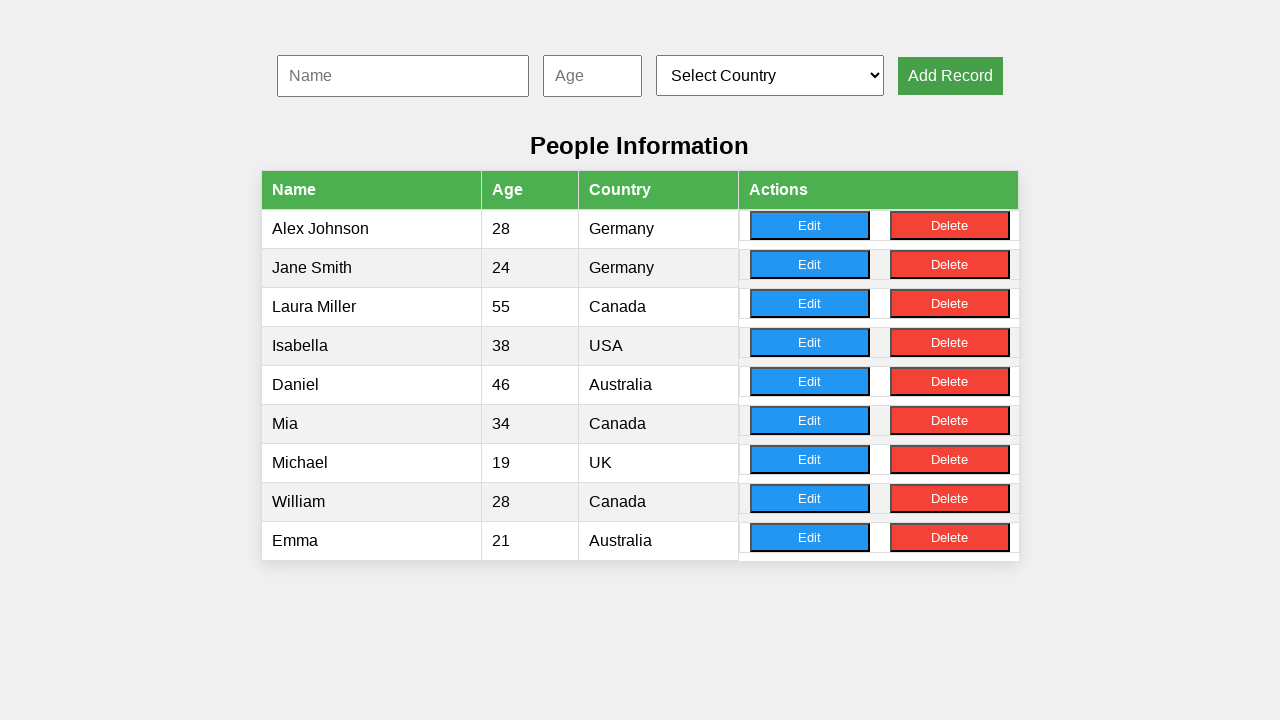

Filled name input with 'Daniel' for record 7 on #nameInput
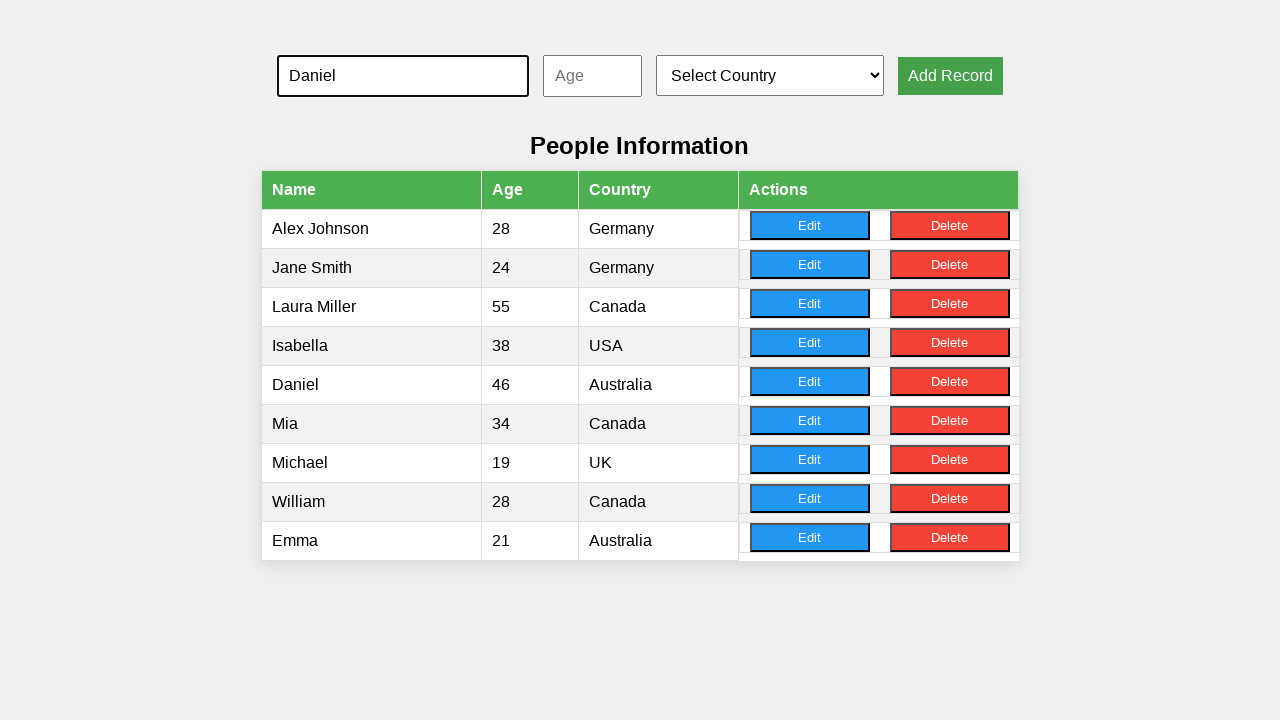

Filled age input with '27' for record 7 on #ageInput
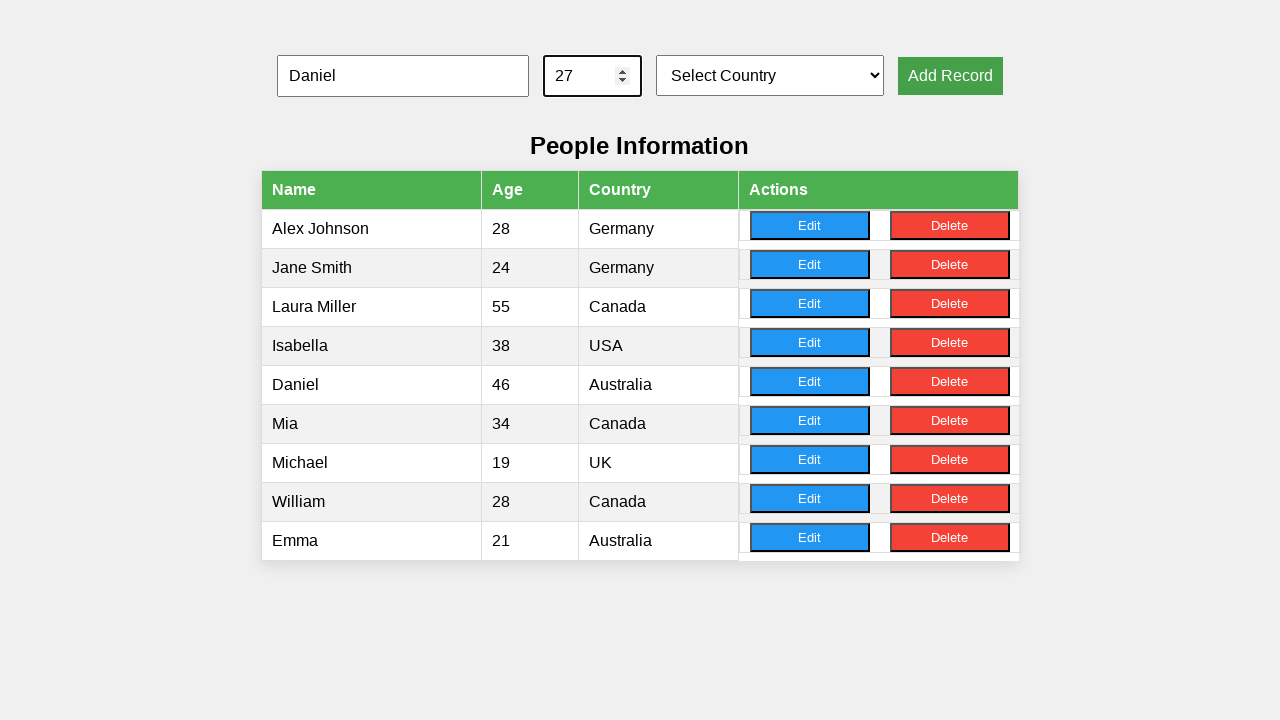

Selected country option at index 1 for record 7 on #countrySelect
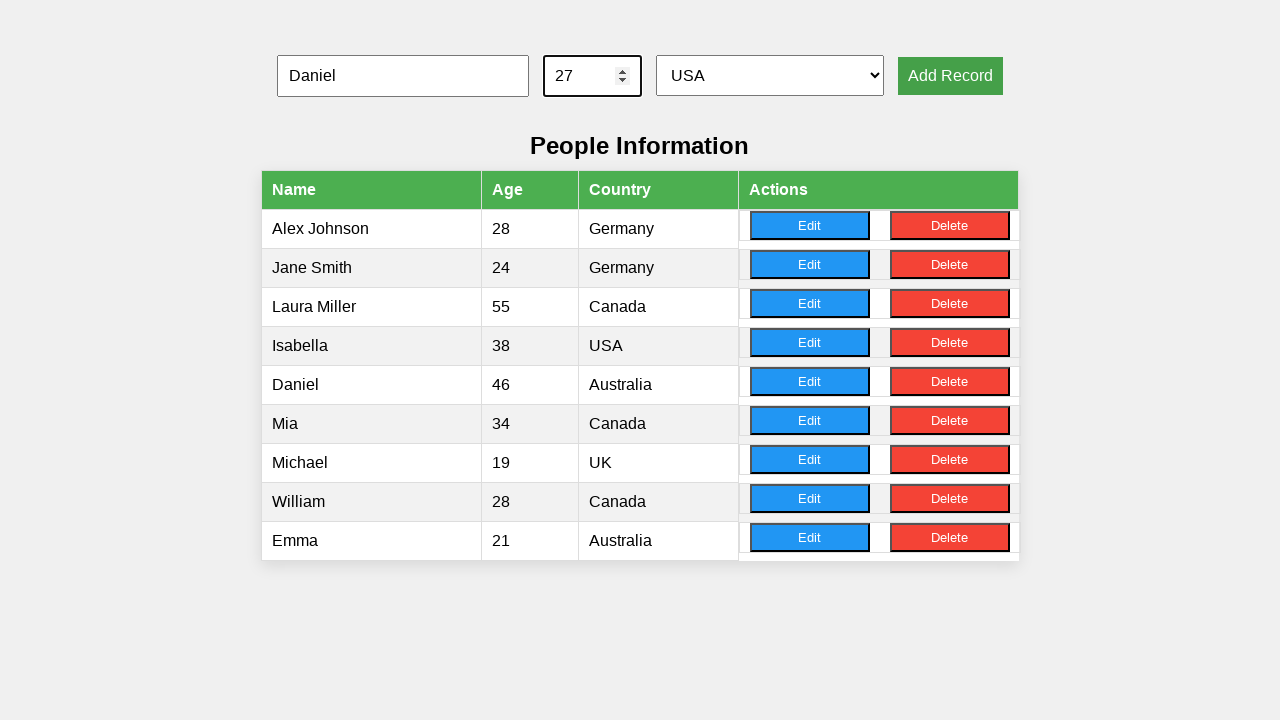

Clicked 'Add Record' button for record 7 at (950, 76) on xpath=//button[text()='Add Record']
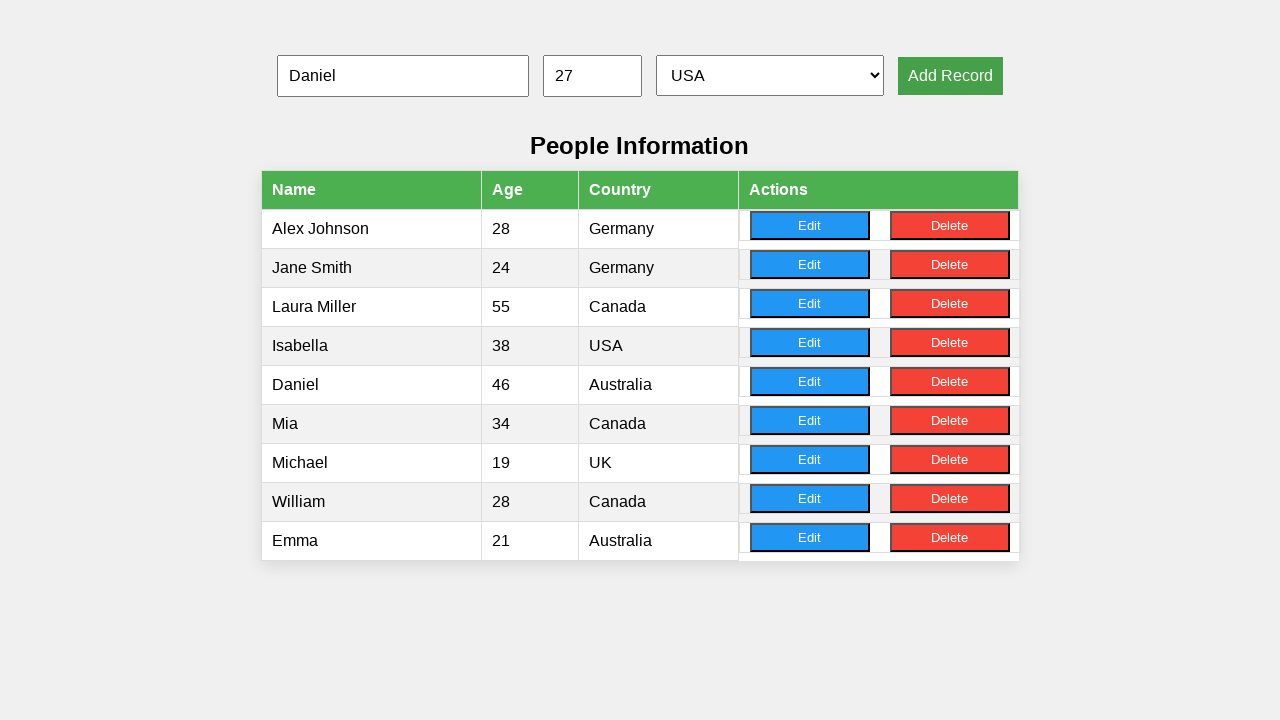

Filled name input with 'Emma' for record 8 on #nameInput
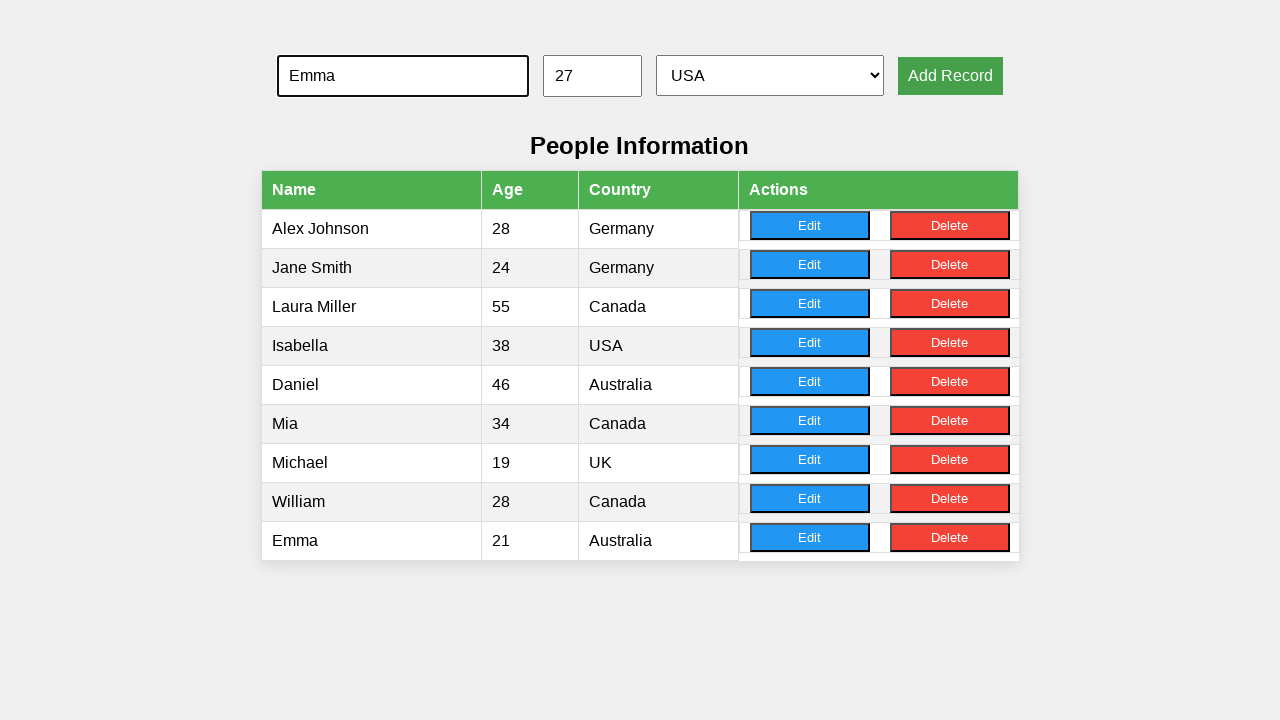

Filled age input with '46' for record 8 on #ageInput
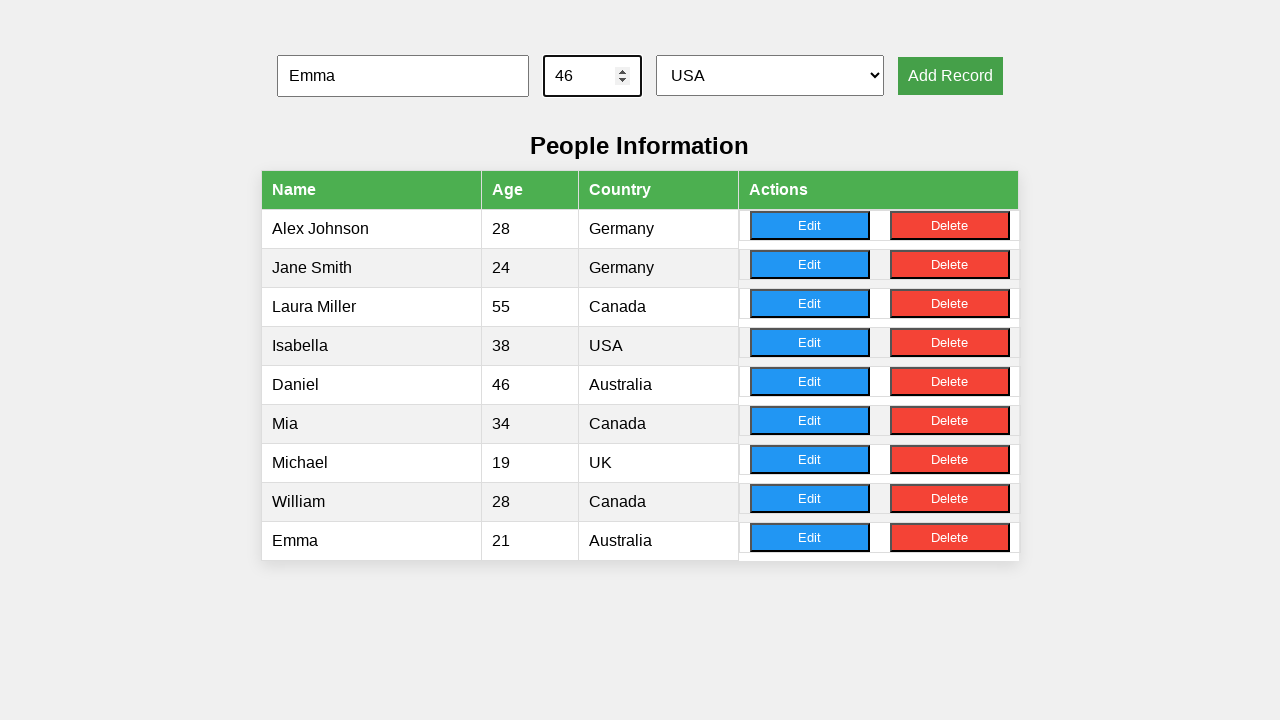

Selected country option at index 1 for record 8 on #countrySelect
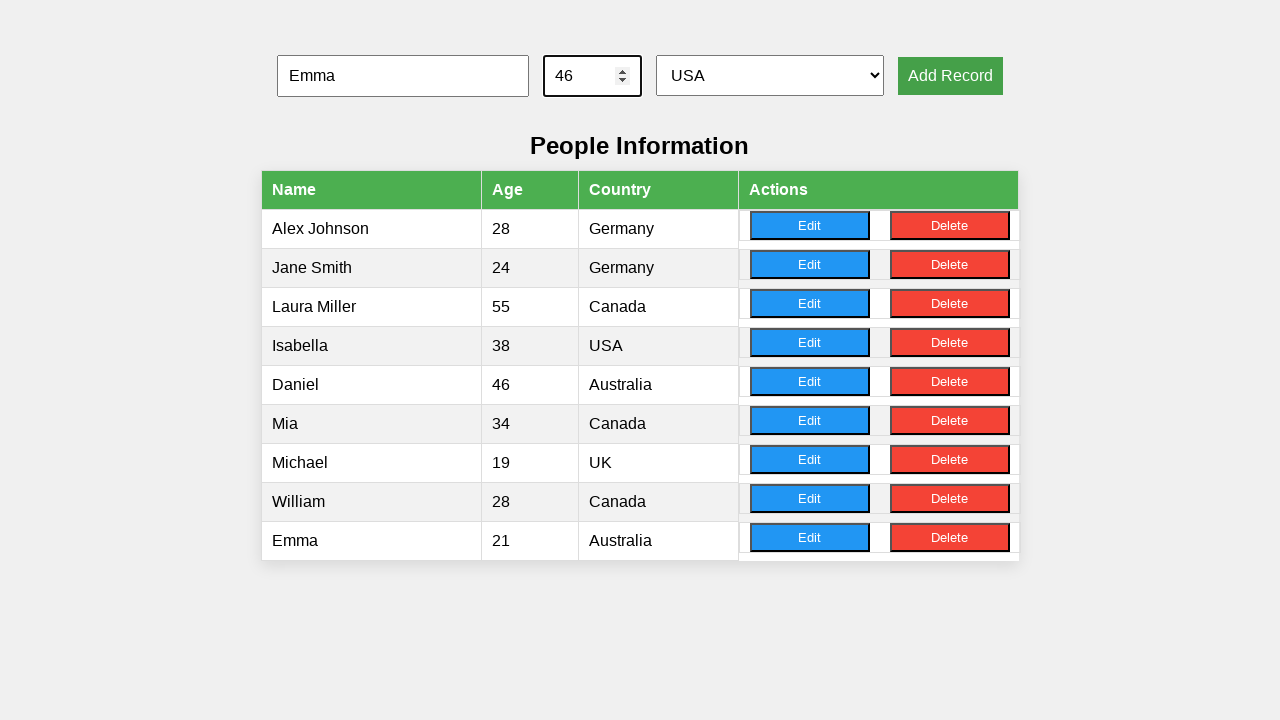

Clicked 'Add Record' button for record 8 at (950, 76) on xpath=//button[text()='Add Record']
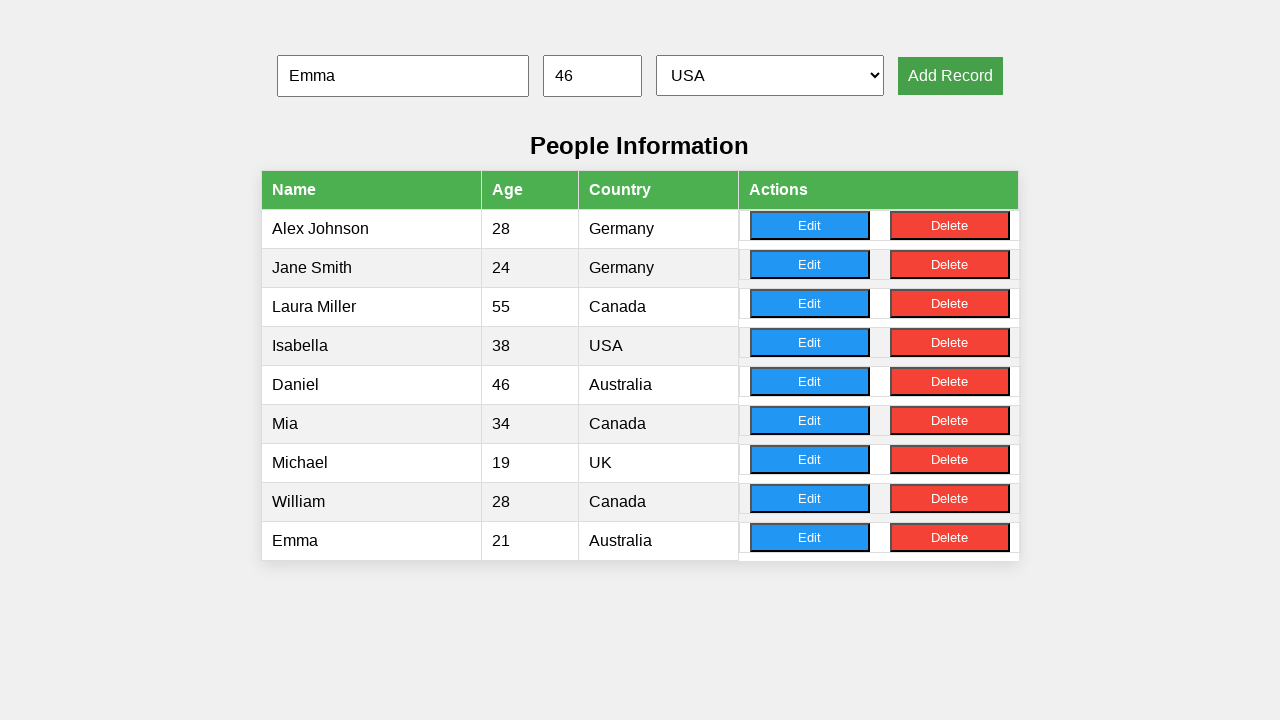

Filled name input with 'James' for record 9 on #nameInput
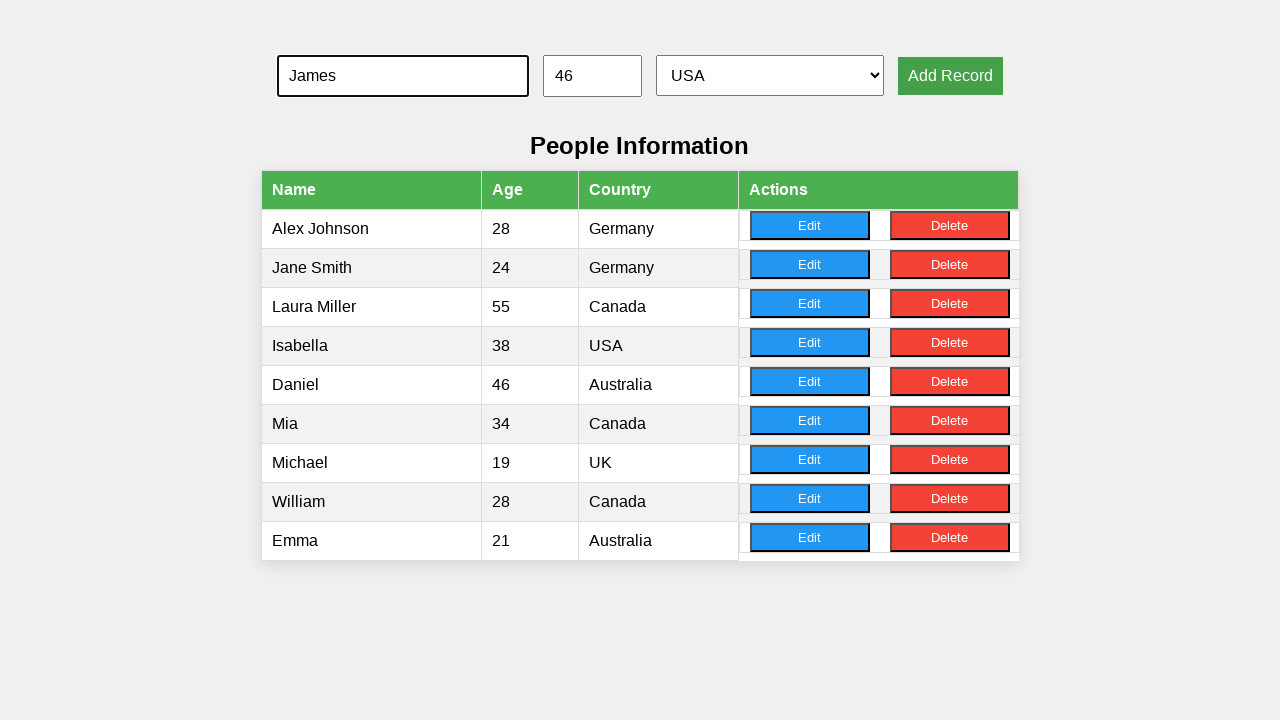

Filled age input with '32' for record 9 on #ageInput
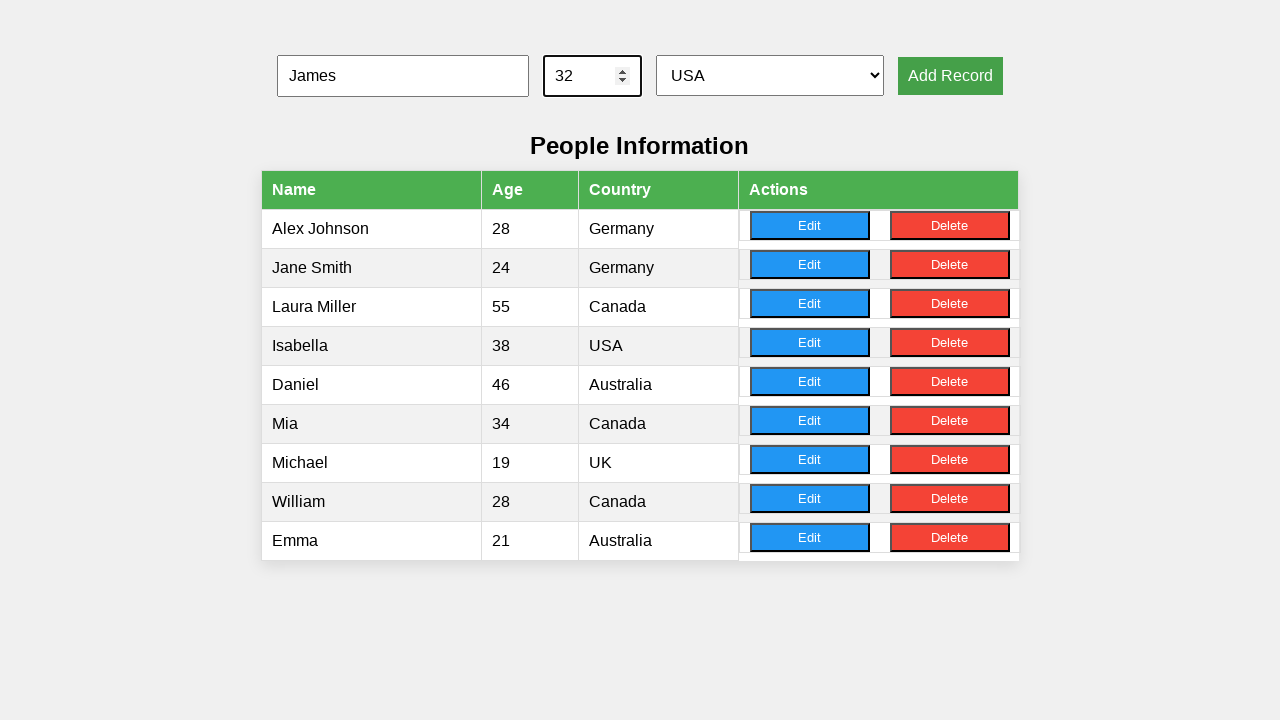

Selected country option at index 1 for record 9 on #countrySelect
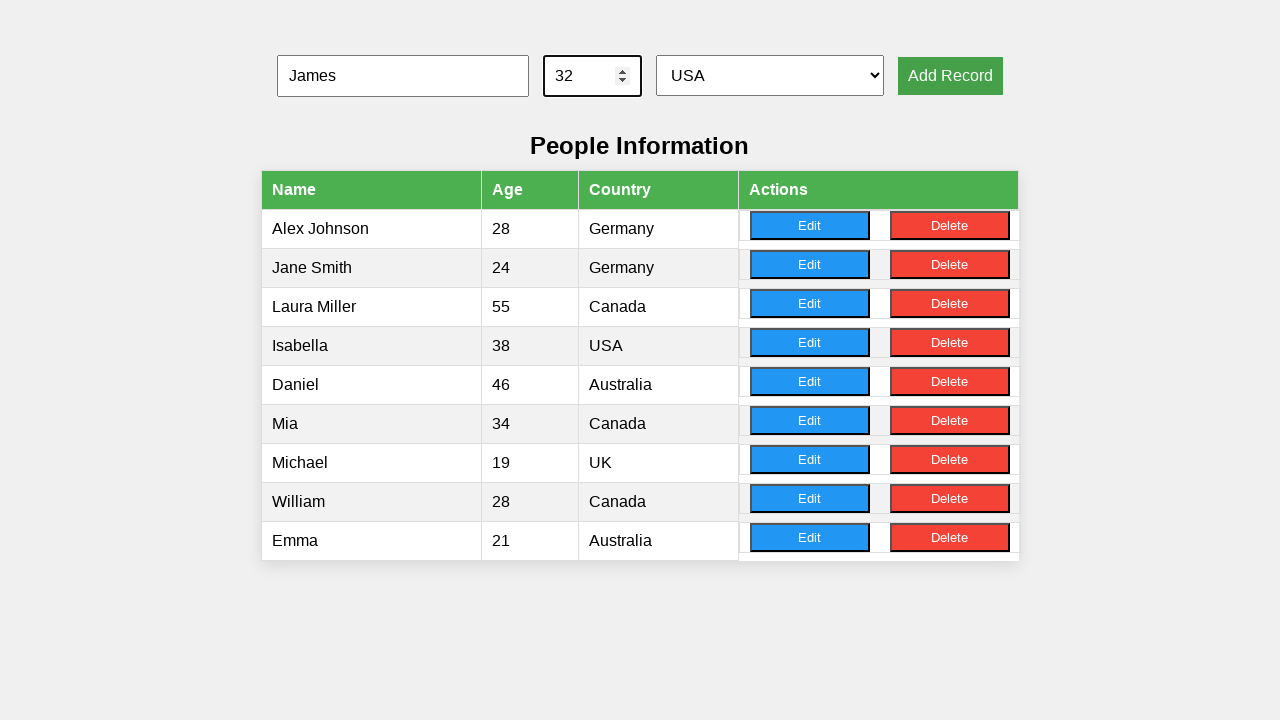

Clicked 'Add Record' button for record 9 at (950, 76) on xpath=//button[text()='Add Record']
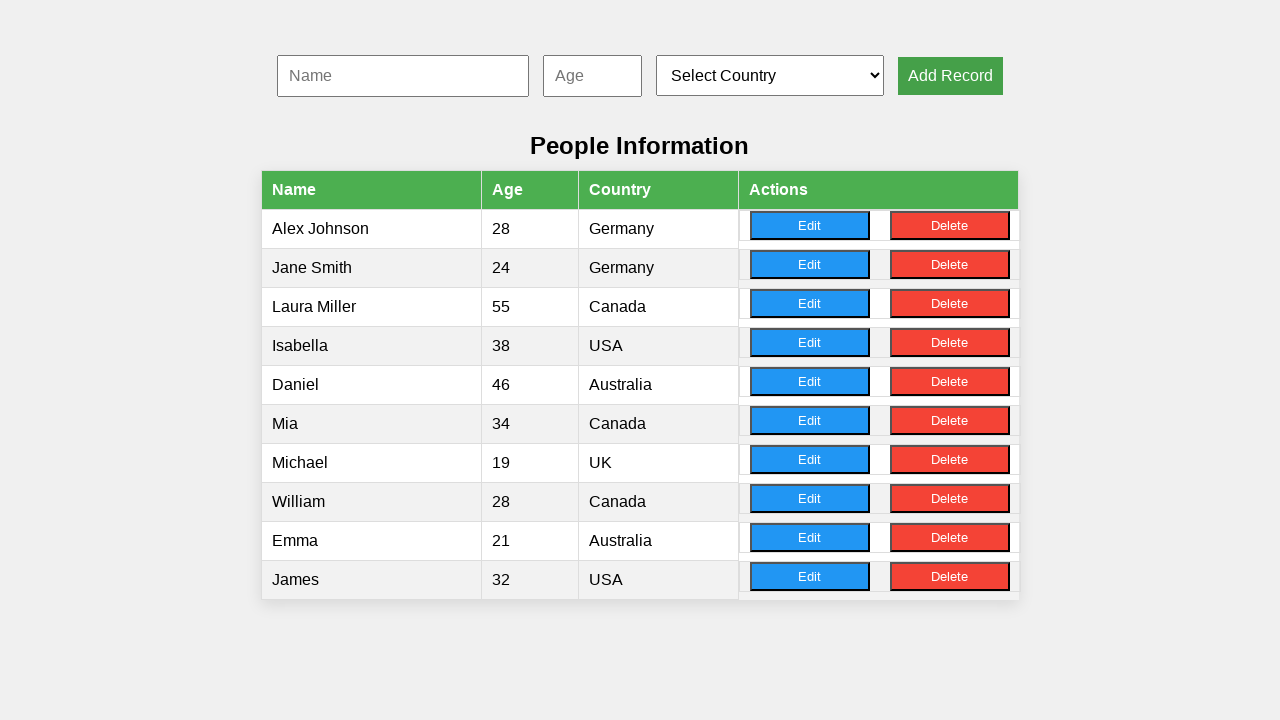

Filled name input with 'William' for record 10 on #nameInput
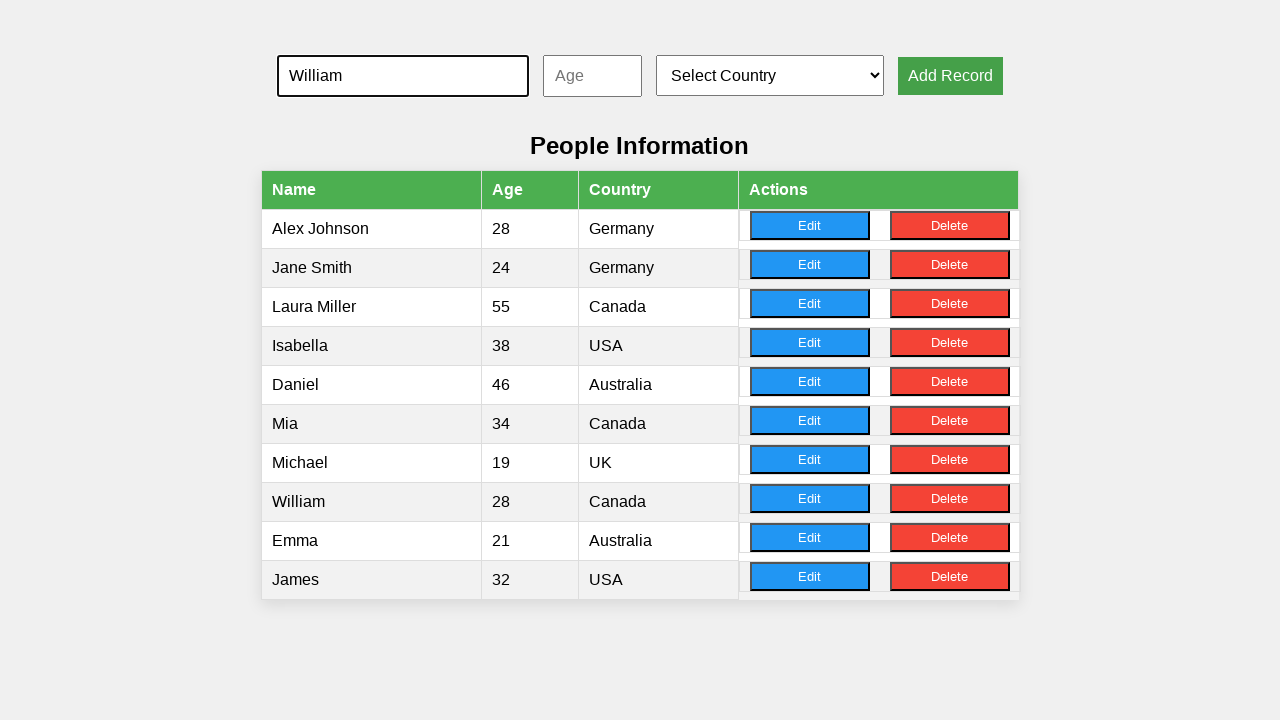

Filled age input with '34' for record 10 on #ageInput
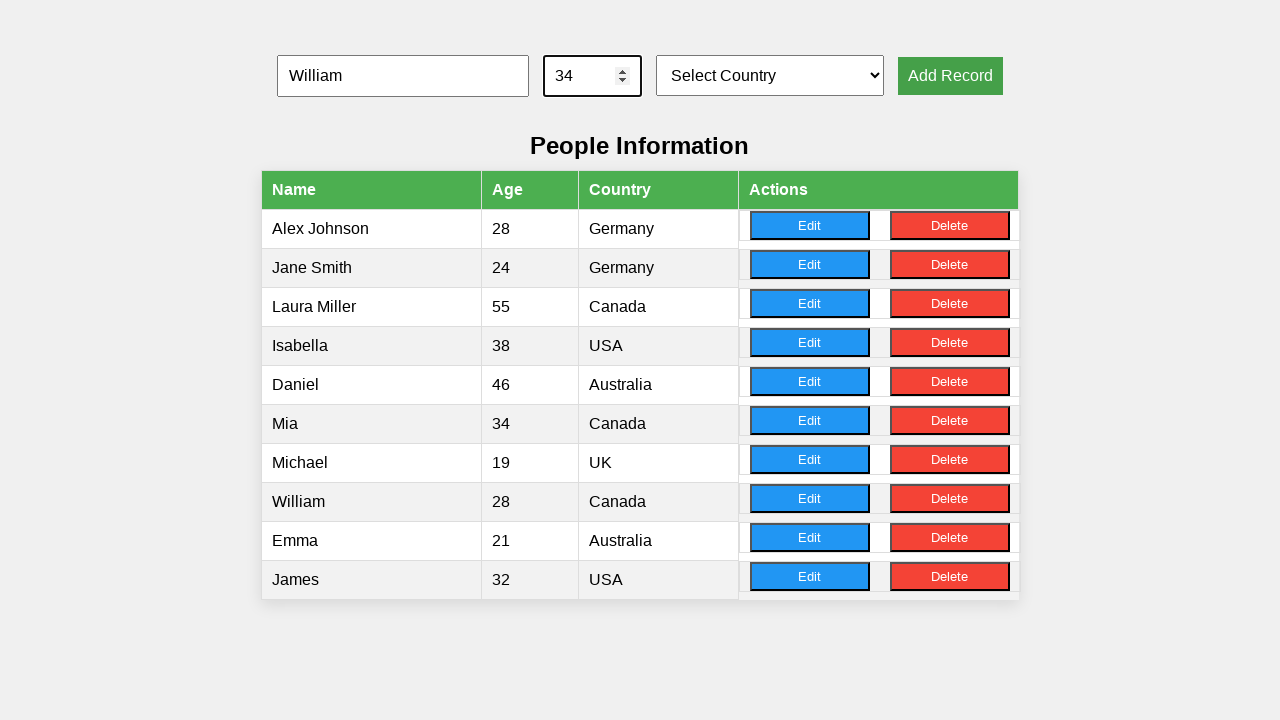

Selected country option at index 2 for record 10 on #countrySelect
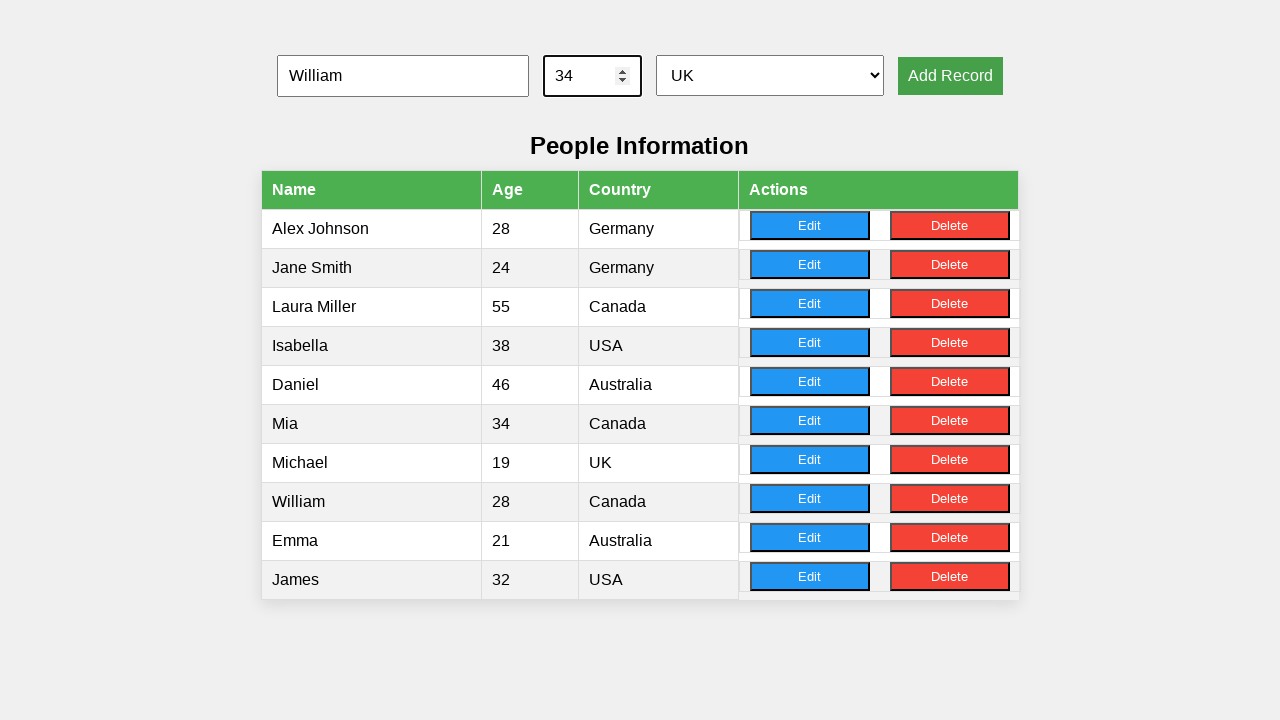

Clicked 'Add Record' button for record 10 at (950, 76) on xpath=//button[text()='Add Record']
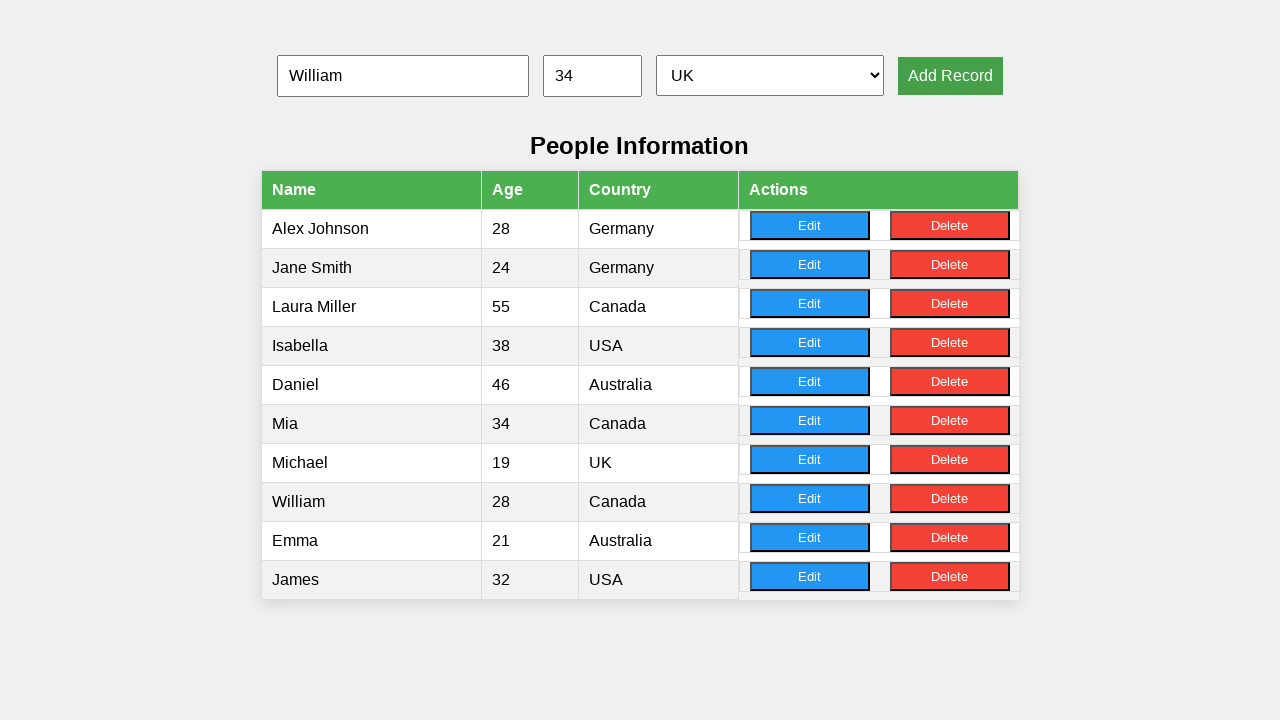

Waited for table cell to appear, confirming records loaded
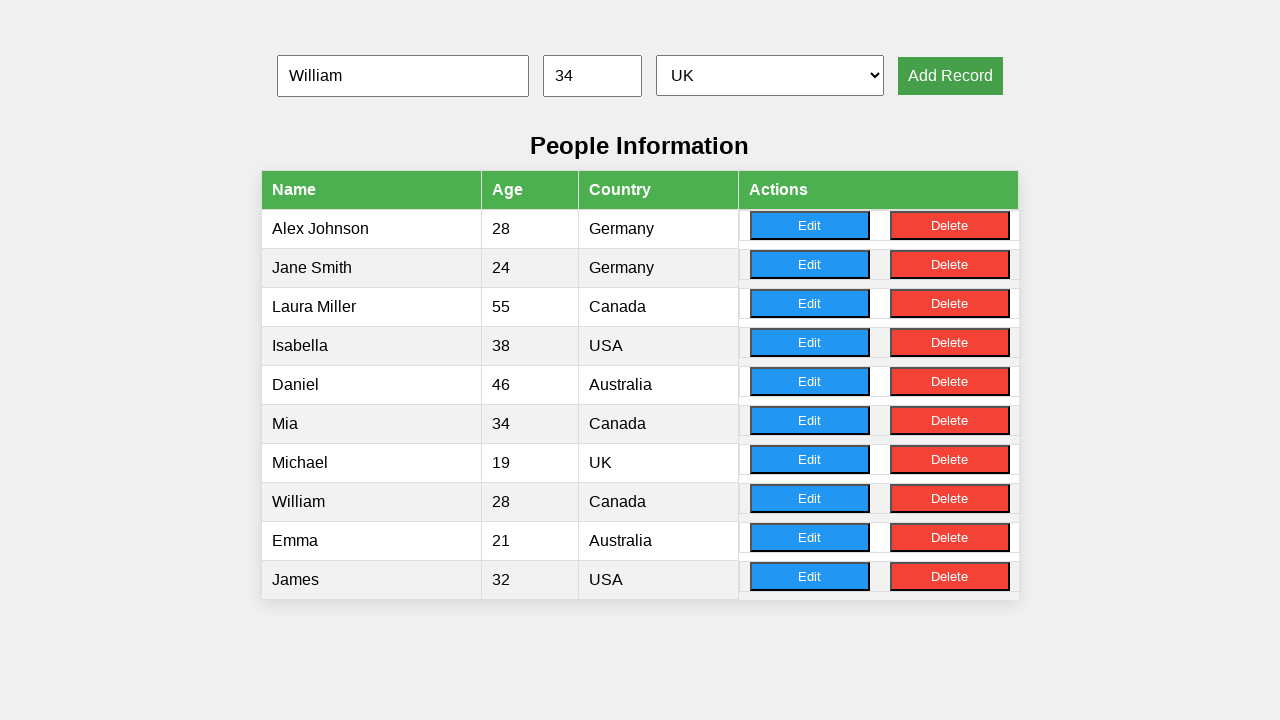

Counted table rows: 11 rows found
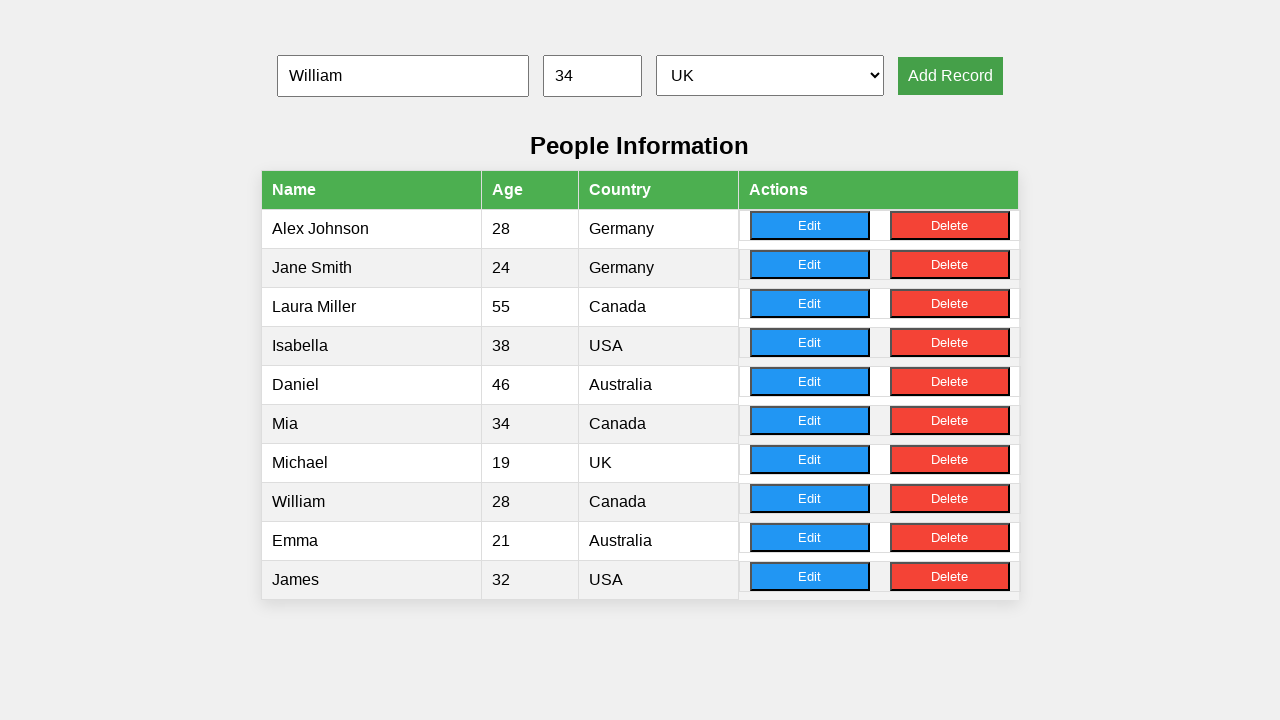

Verified that more than 1 table row exists, confirming records were successfully added
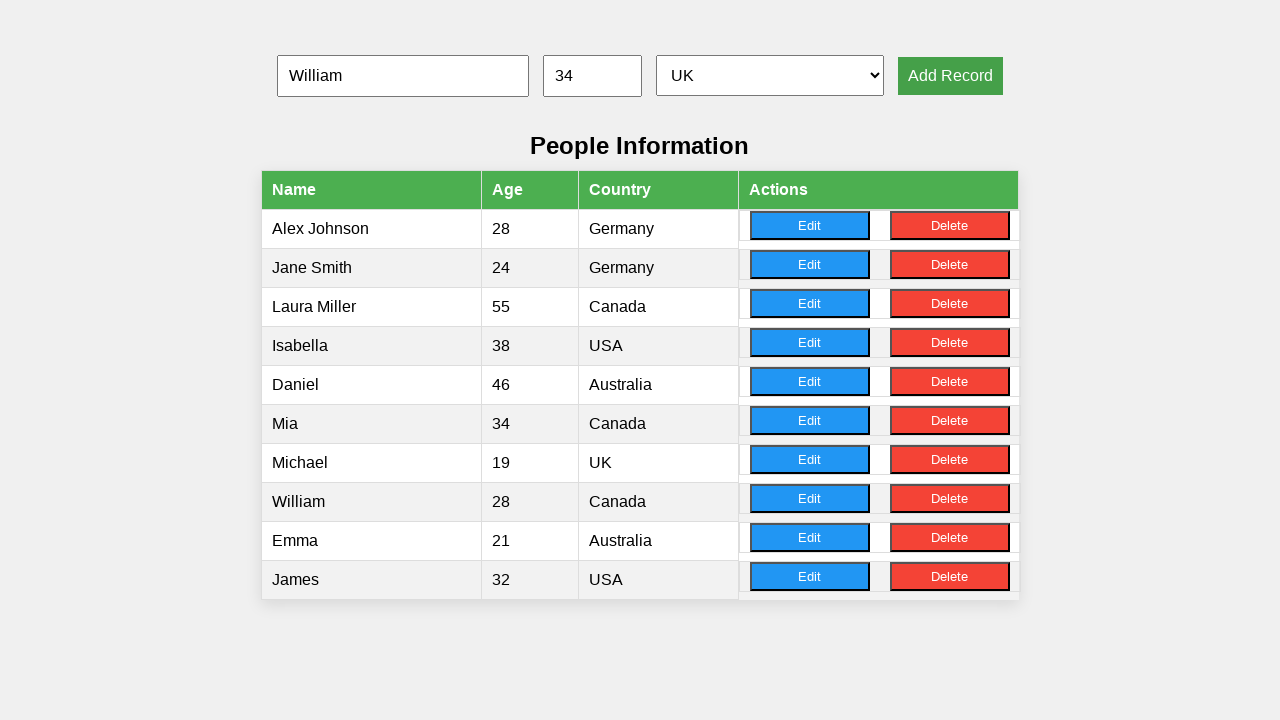

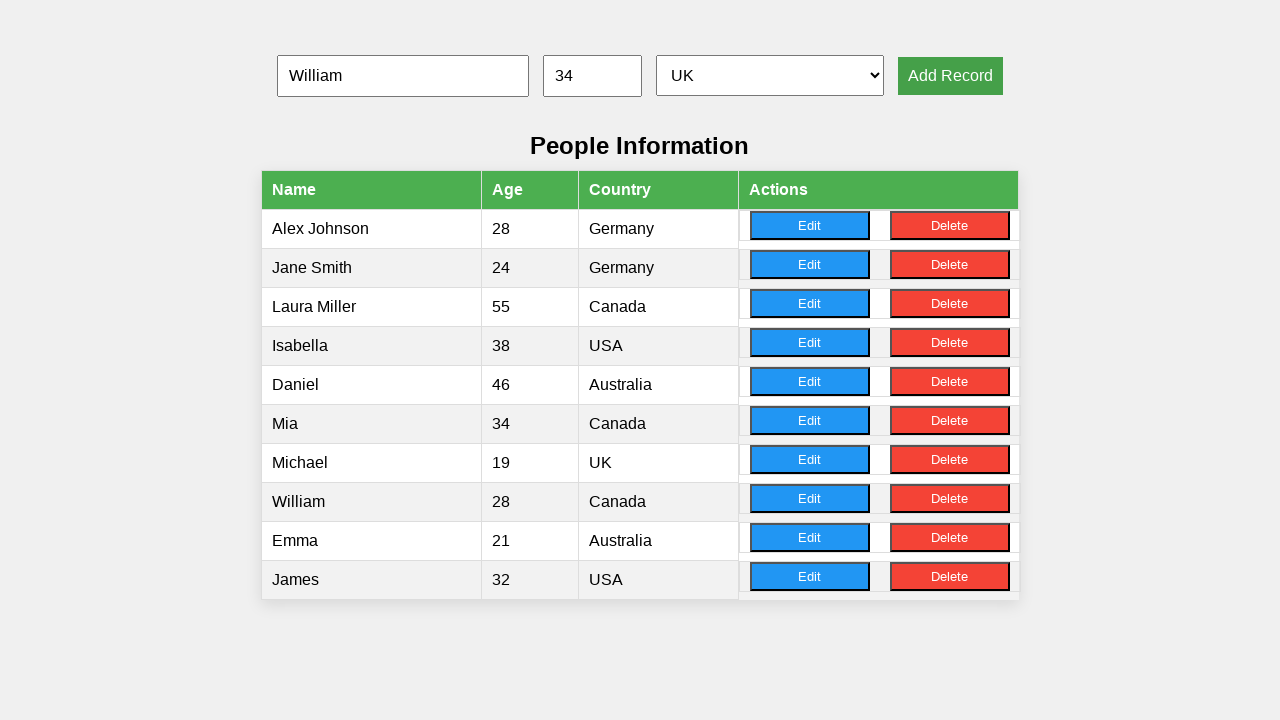